Tests that navigation links contain correct text and link to all required pages including Finnish translations.

Starting URL: https://ntig-uppsala.github.io/Frisor-Saxe/index.html

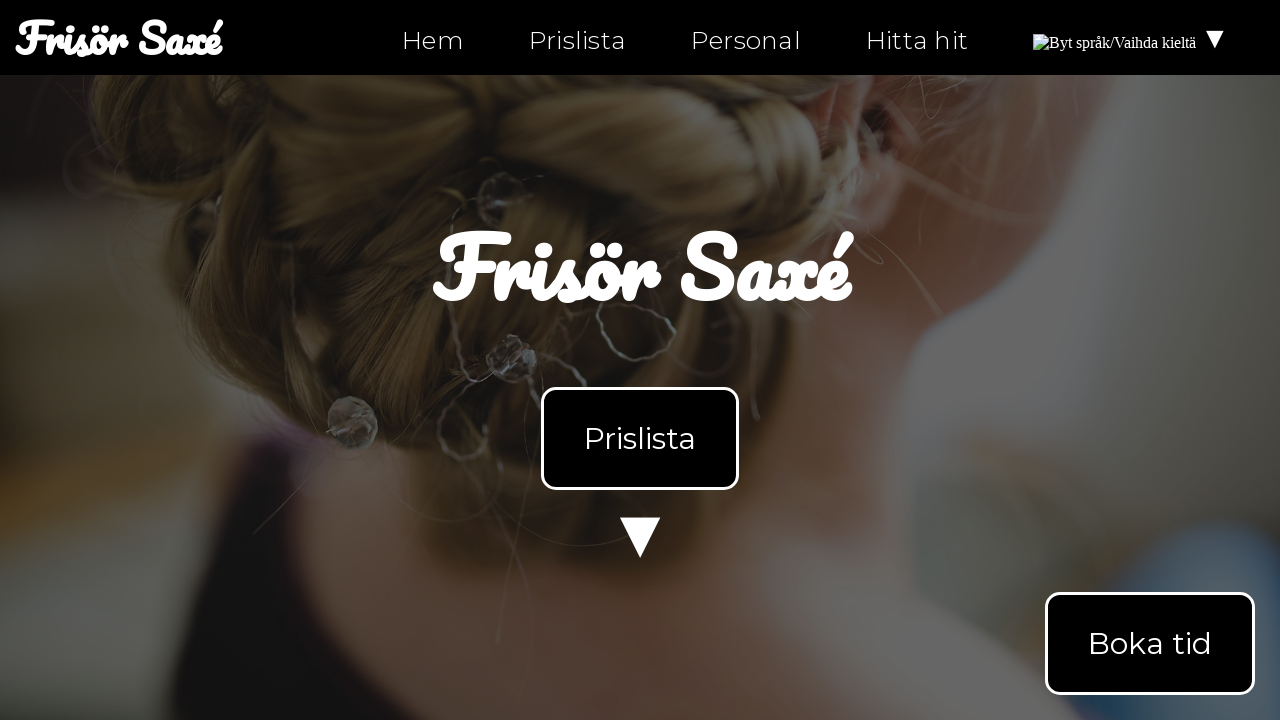

Navigation element loaded on index.html
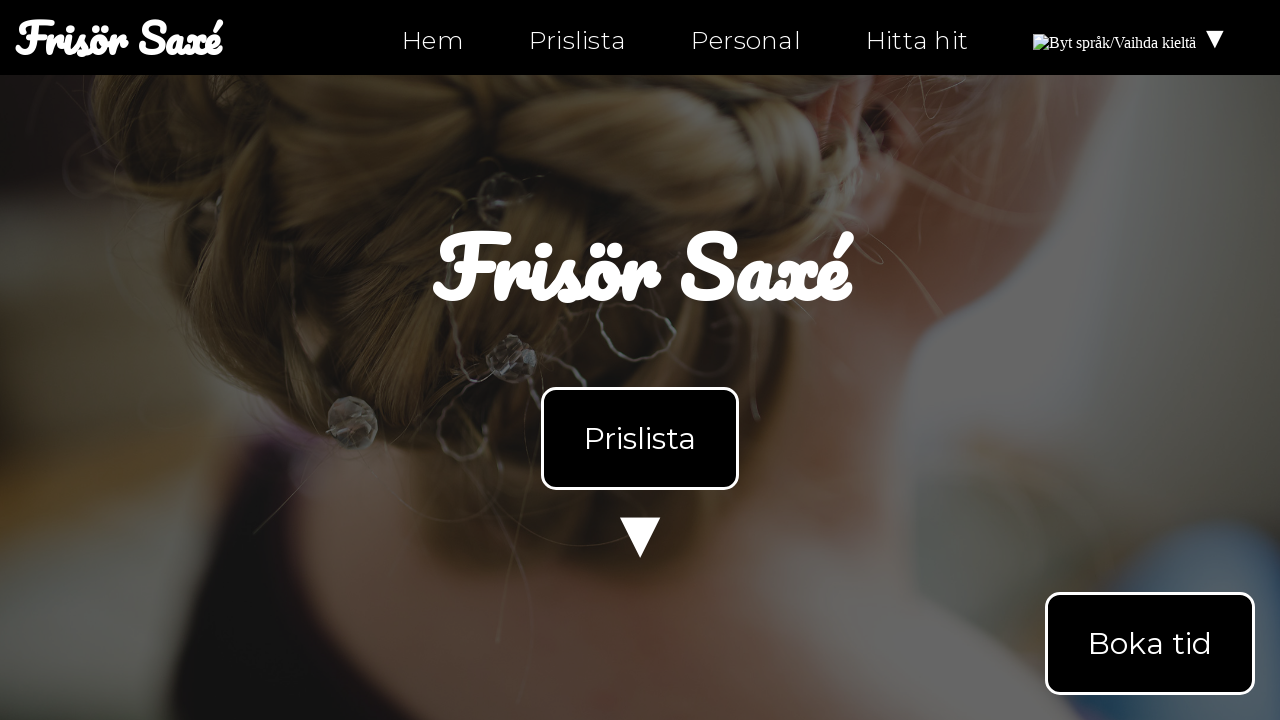

Retrieved page text content from index.html
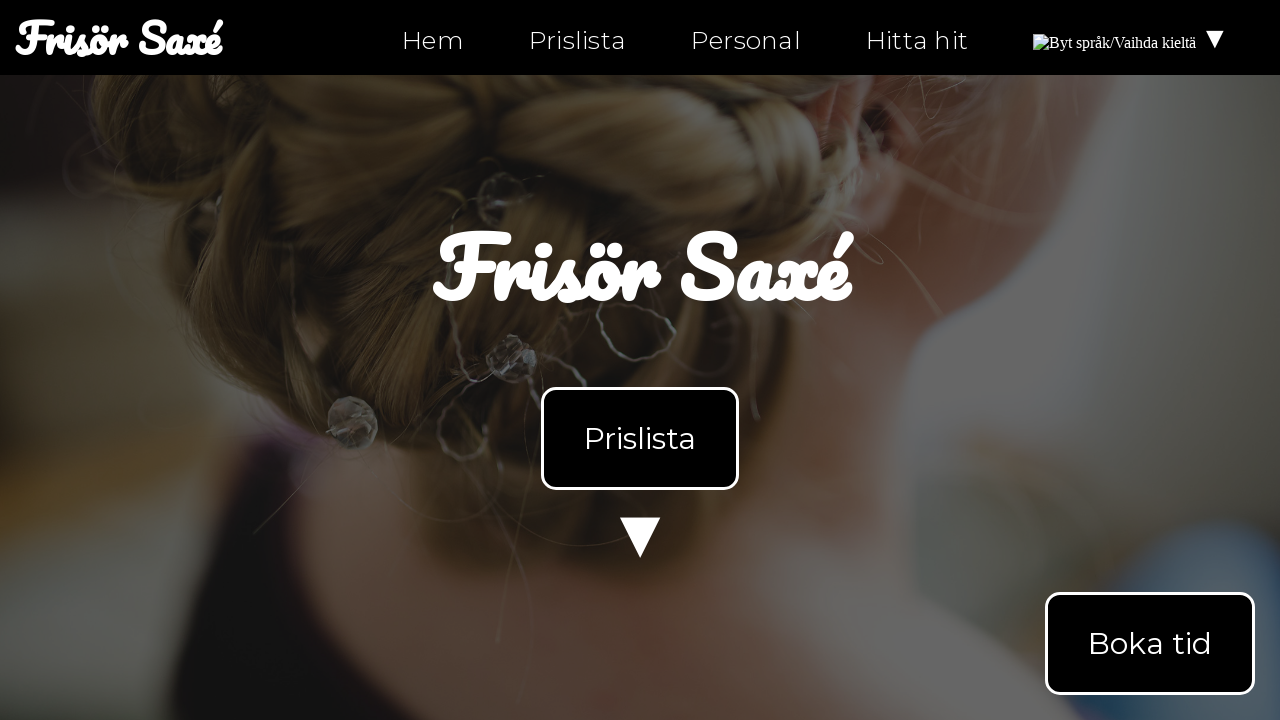

Verified link text 'Hem' exists on index.html
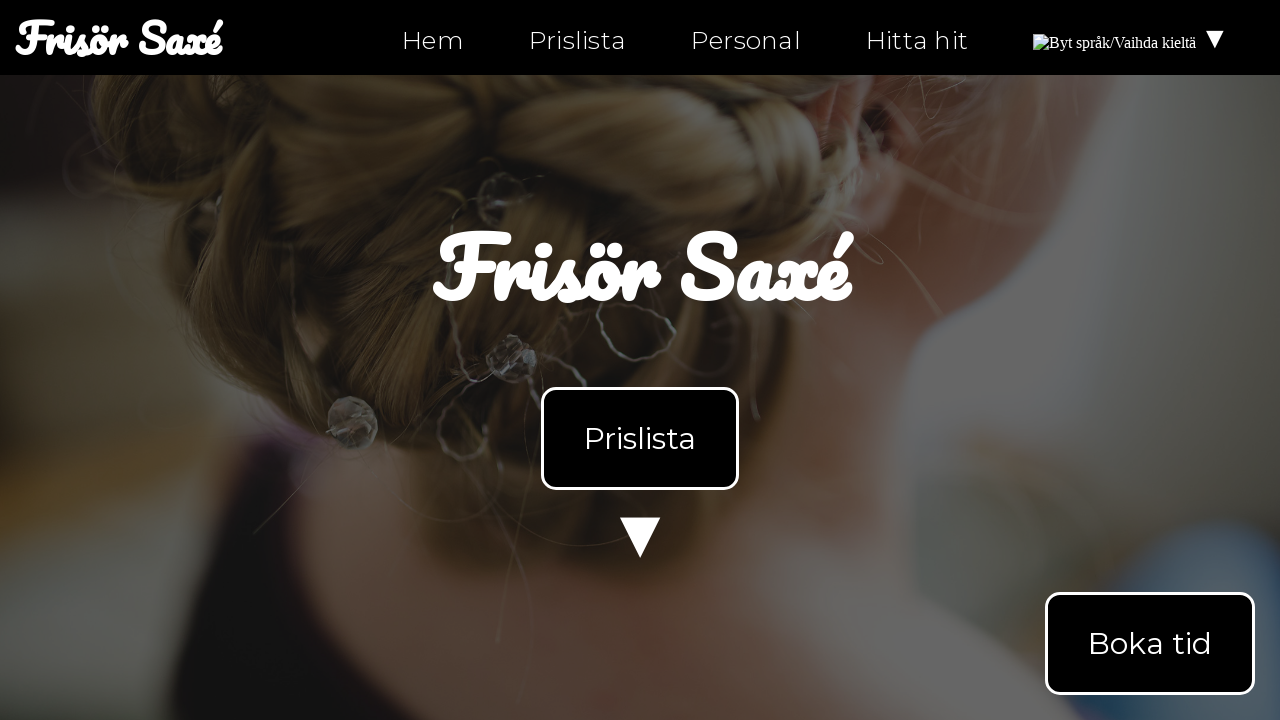

Verified link text 'Personal' exists on index.html
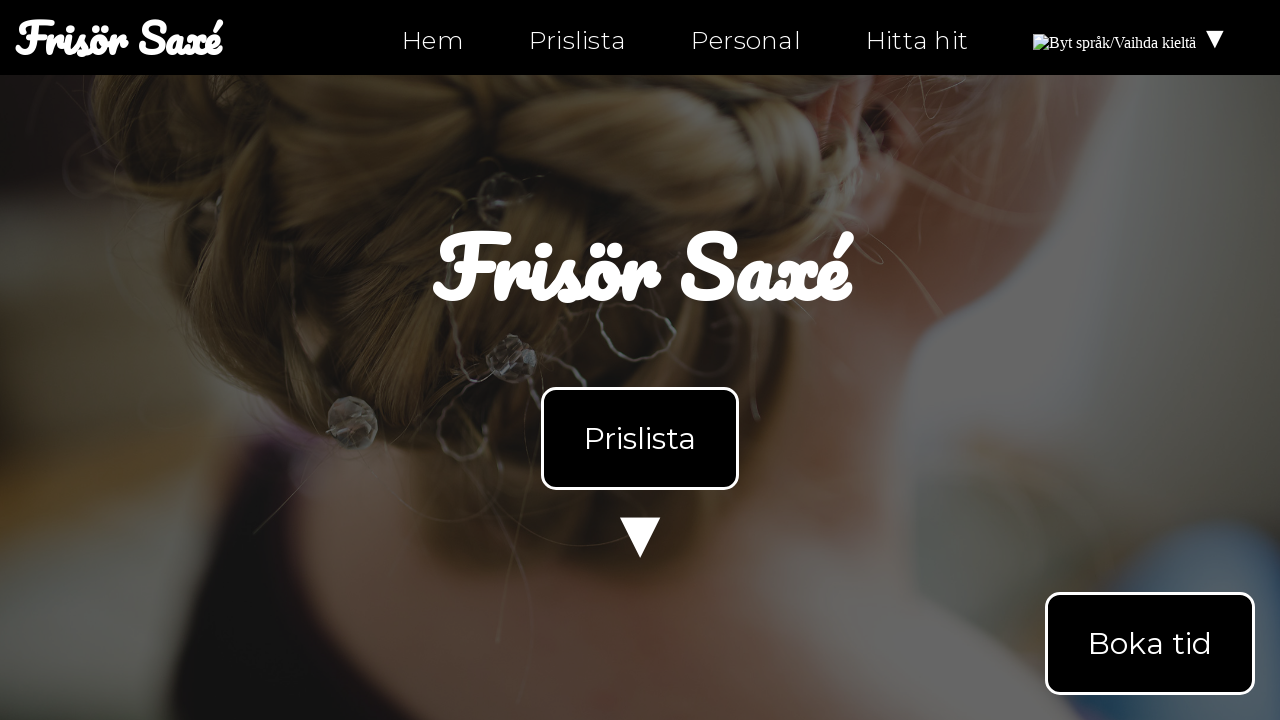

Verified link text 'Hitta hit' exists on index.html
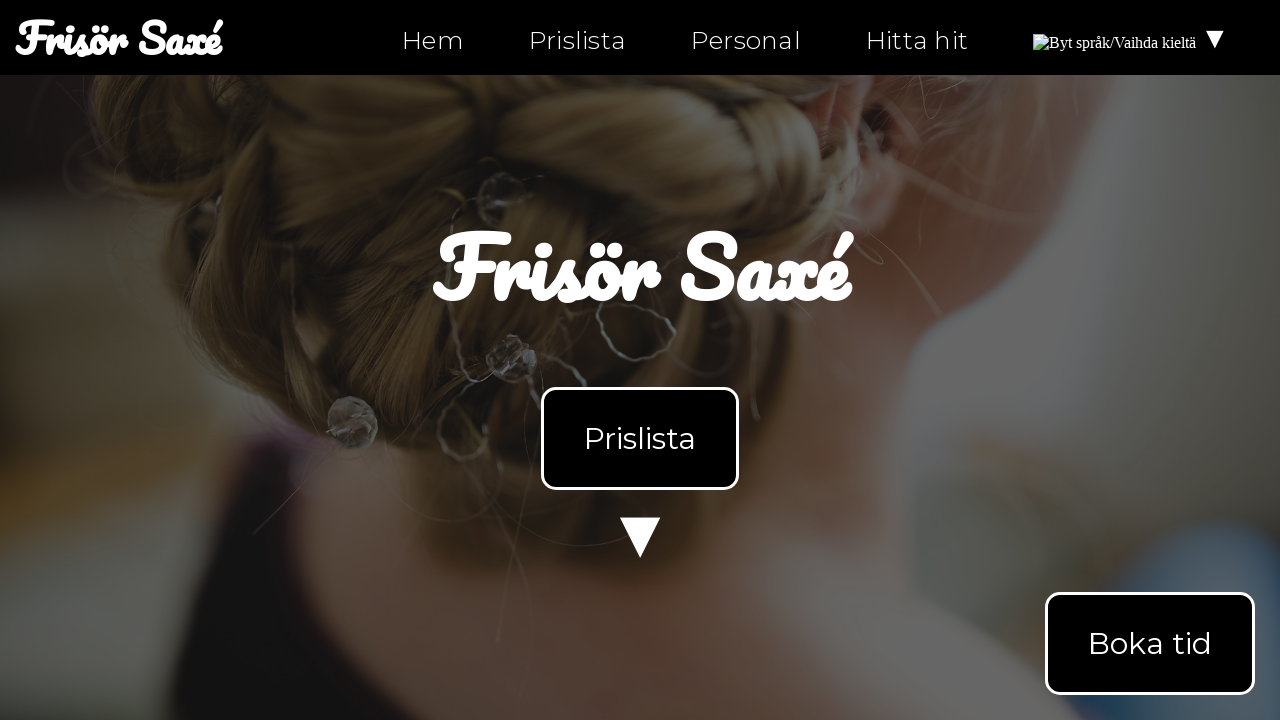

Retrieved all navigation links from index.html
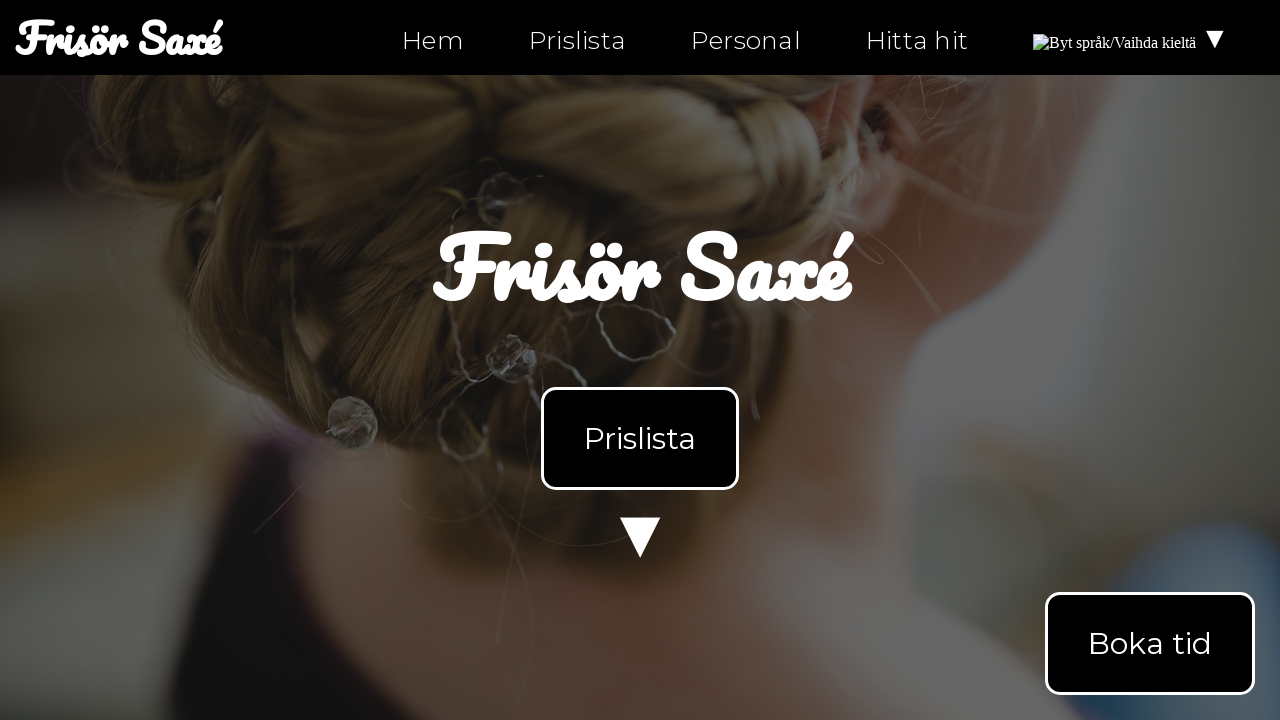

Extracted href attributes from navigation links on index.html
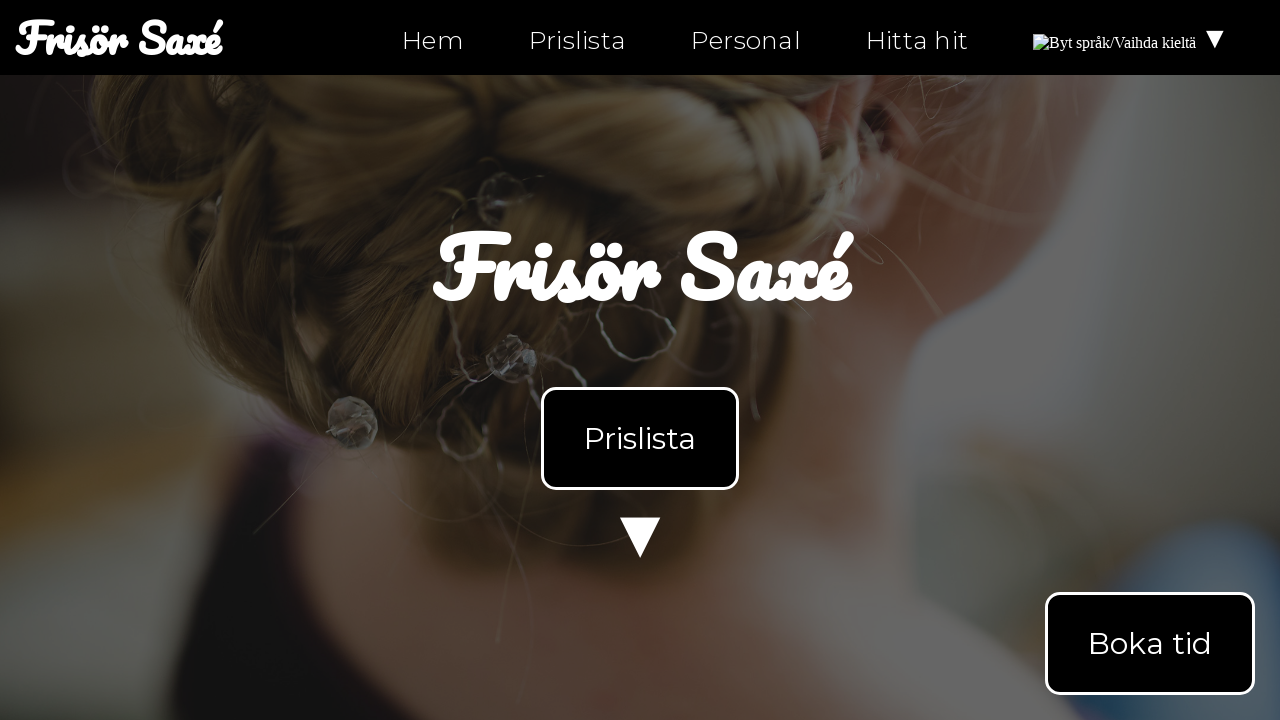

Verified index.html is linked in navigation on index.html
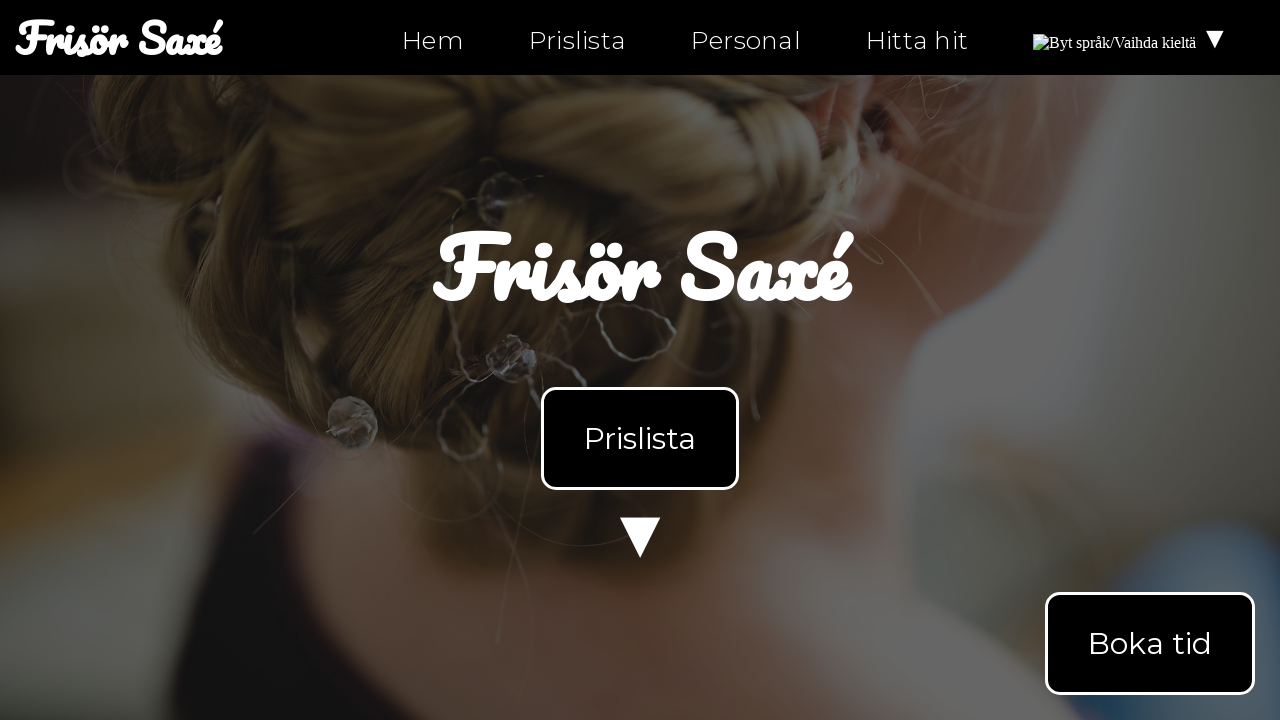

Verified personal.html is linked in navigation on index.html
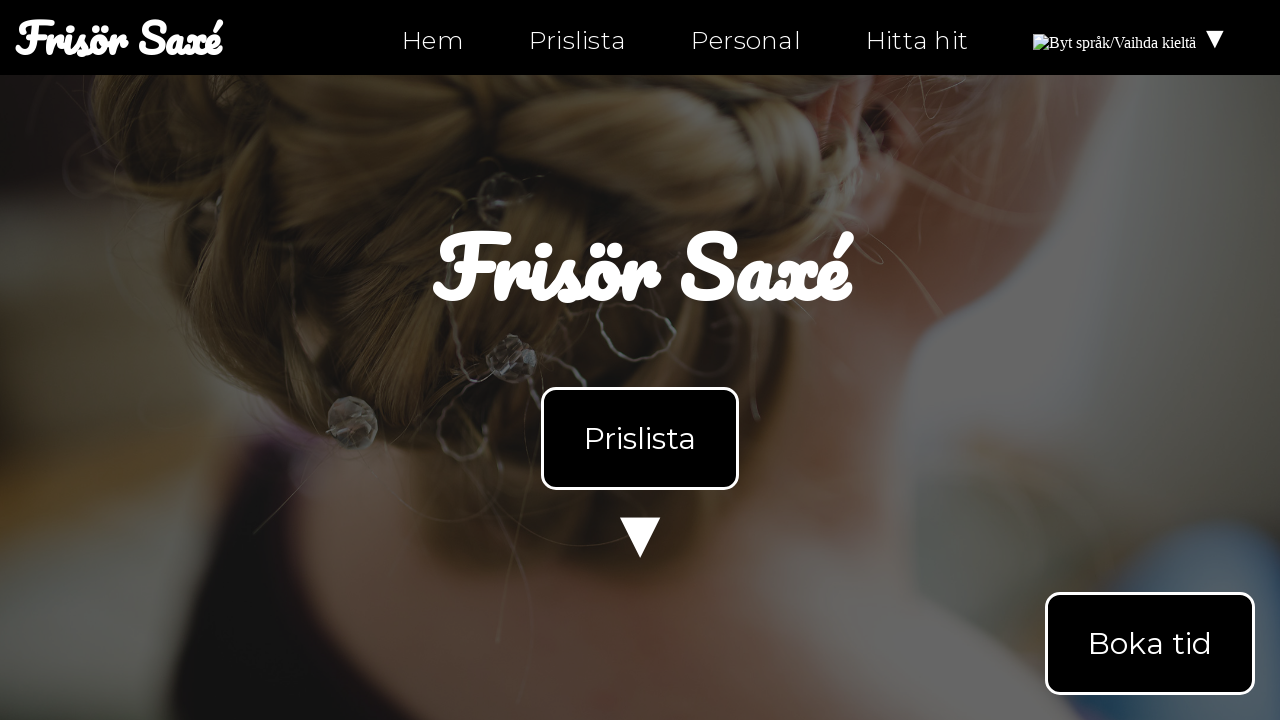

Verified hitta-hit.html is linked in navigation on index.html
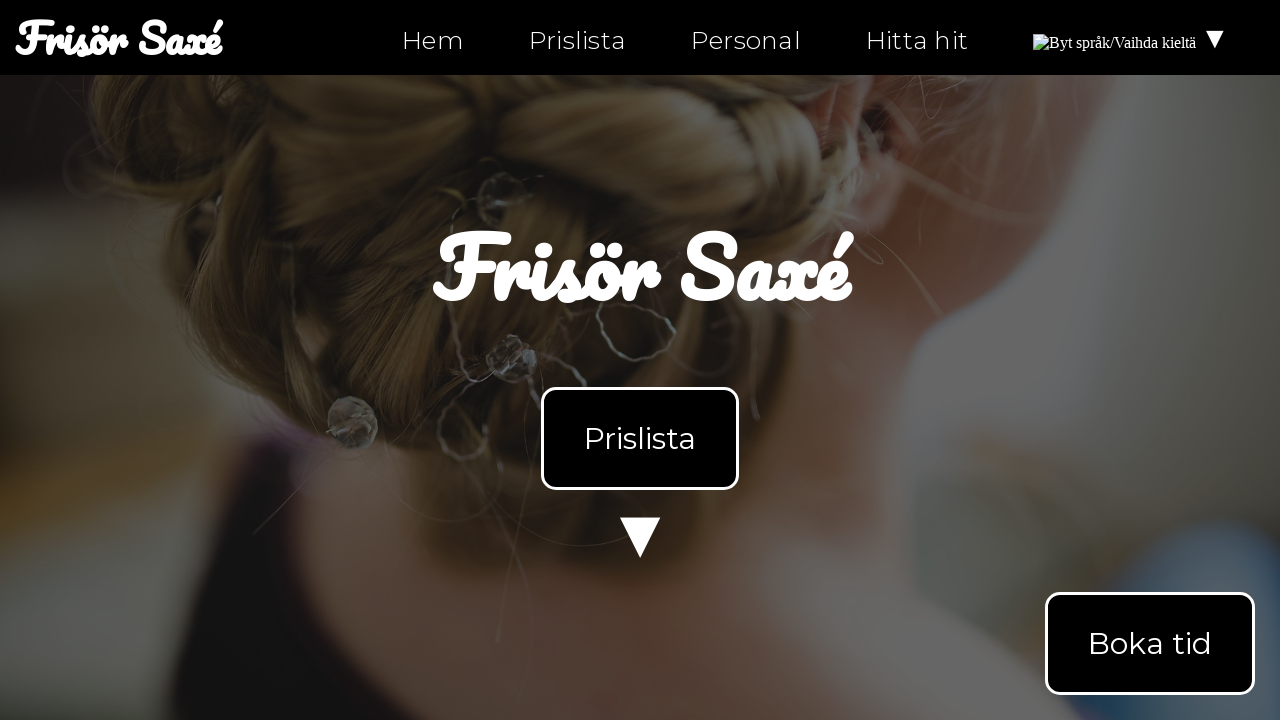

Verified products link (index.html#products) exists on index.html
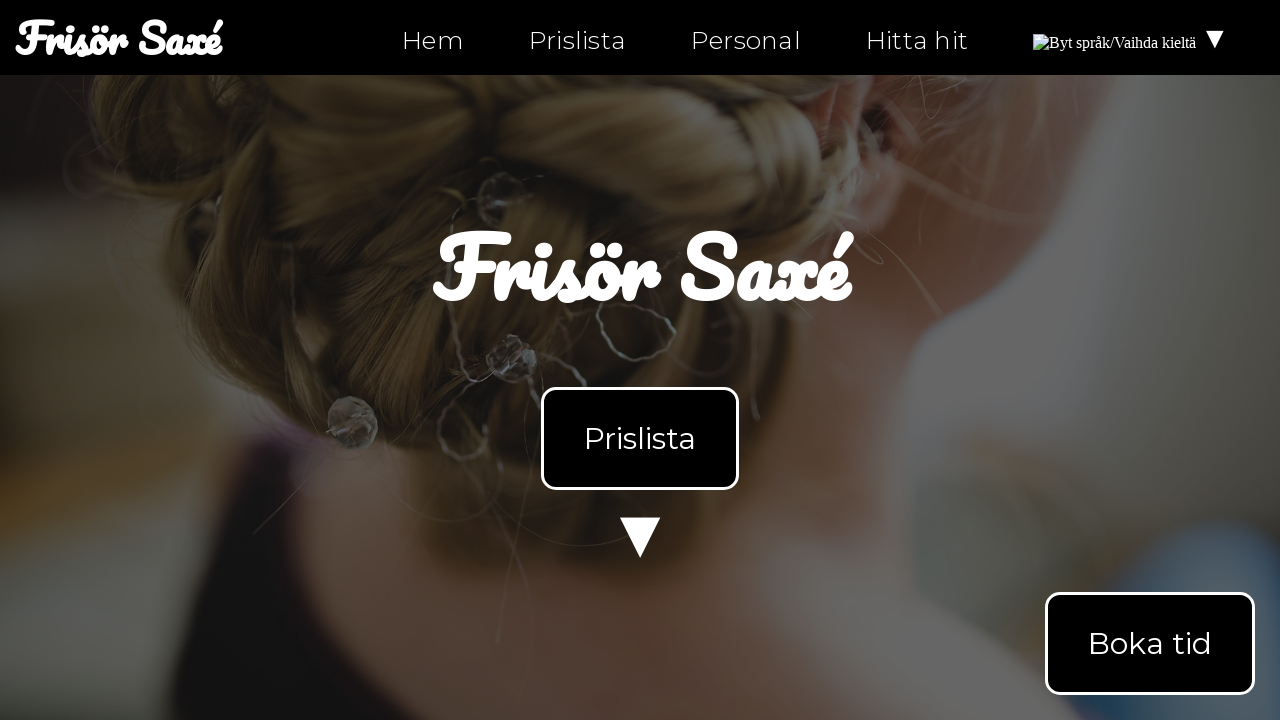

Verified Finnish translation link (index-fi.html) exists on index.html
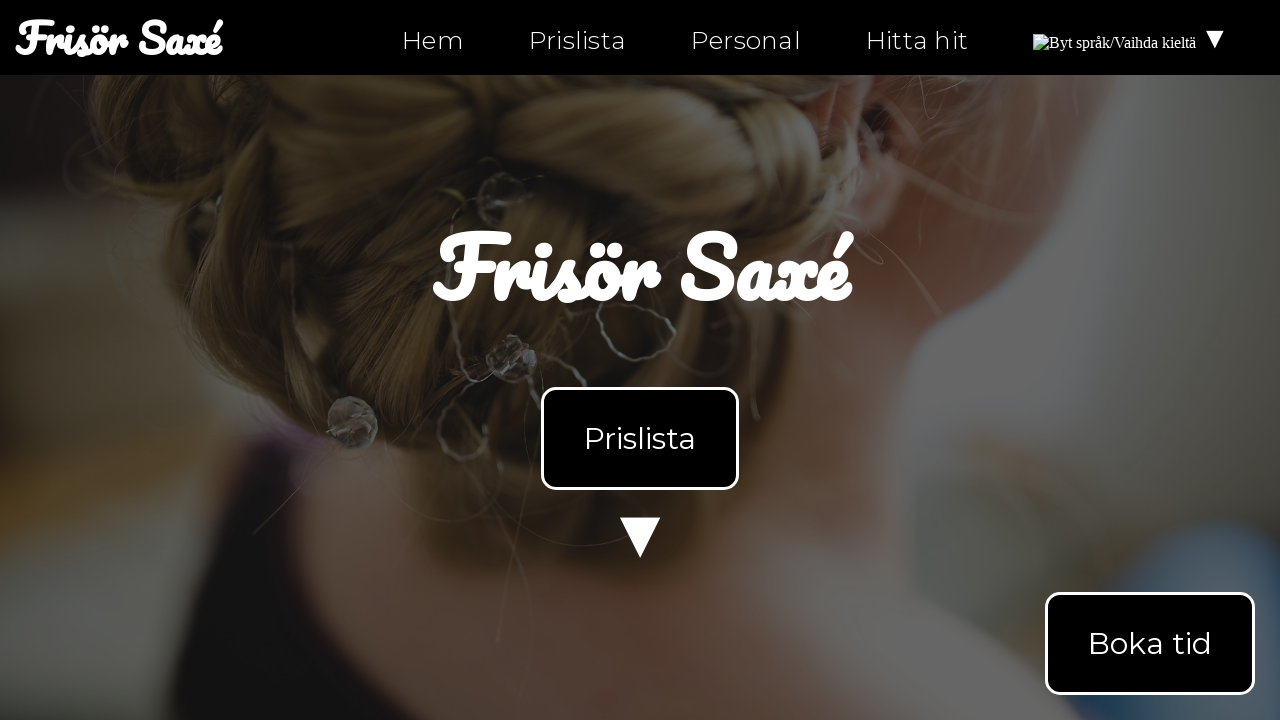

Navigated to personal.html
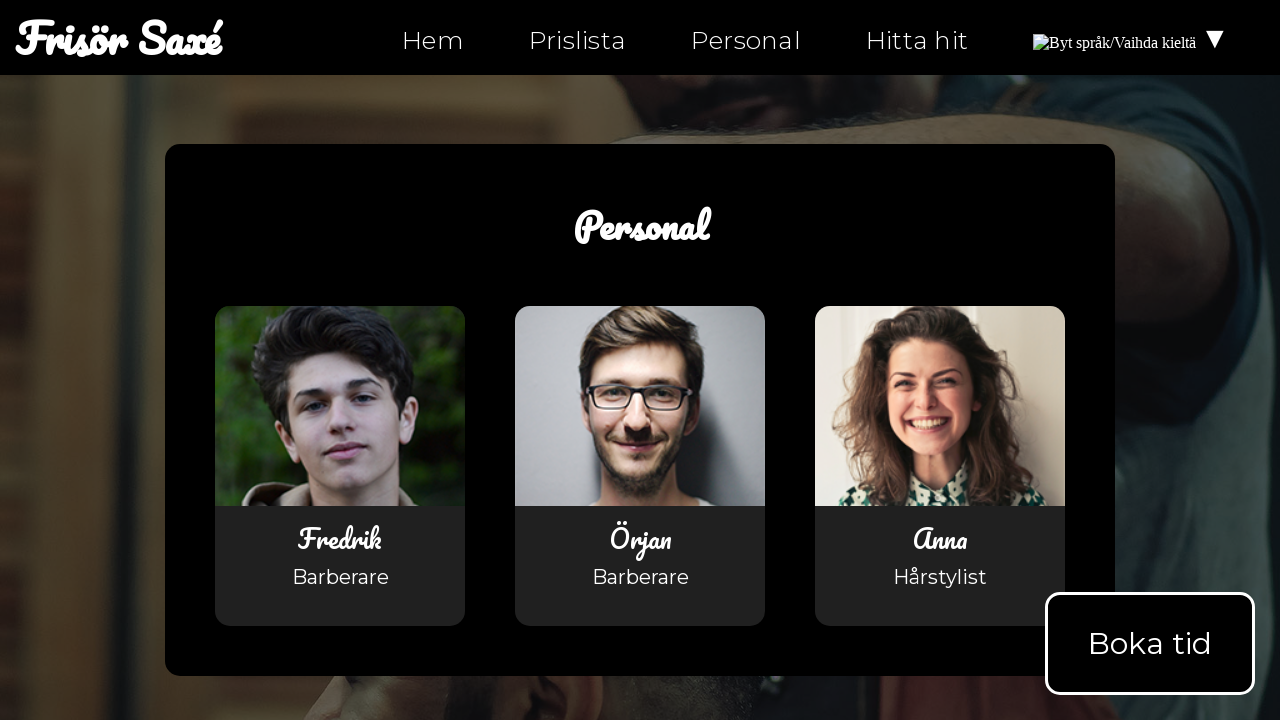

Navigation element loaded on personal.html
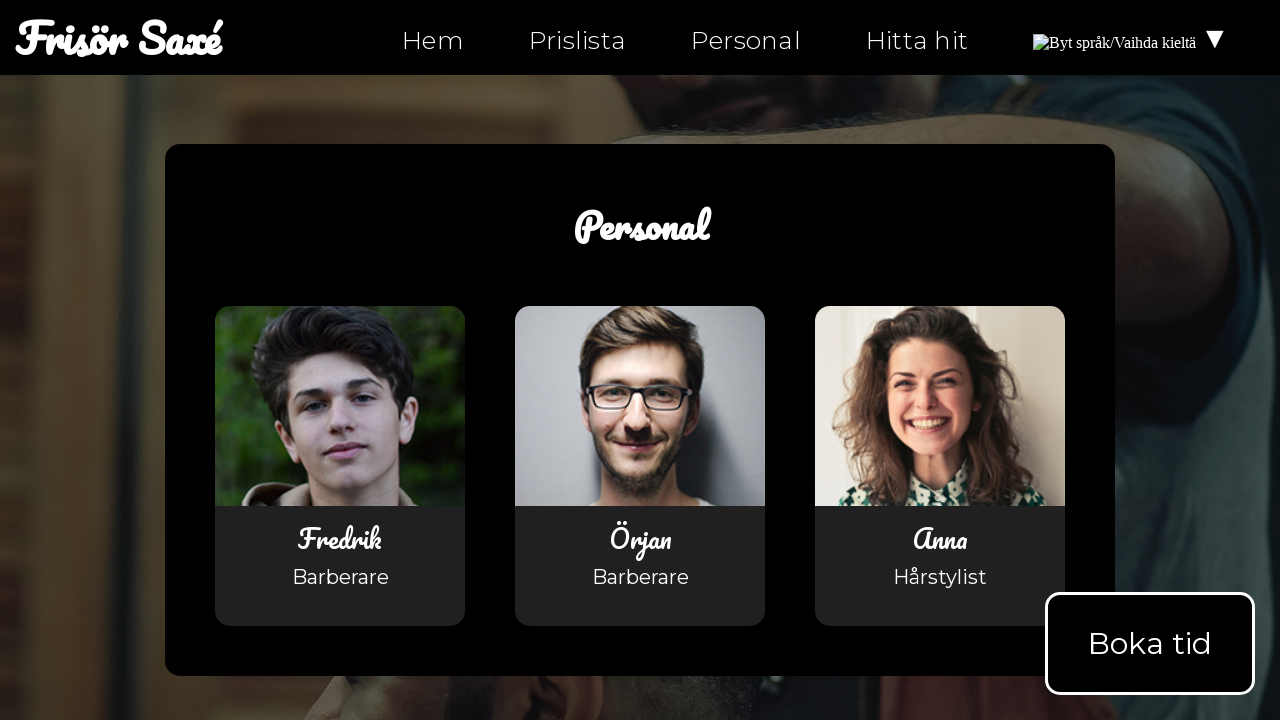

Retrieved page text content from personal.html
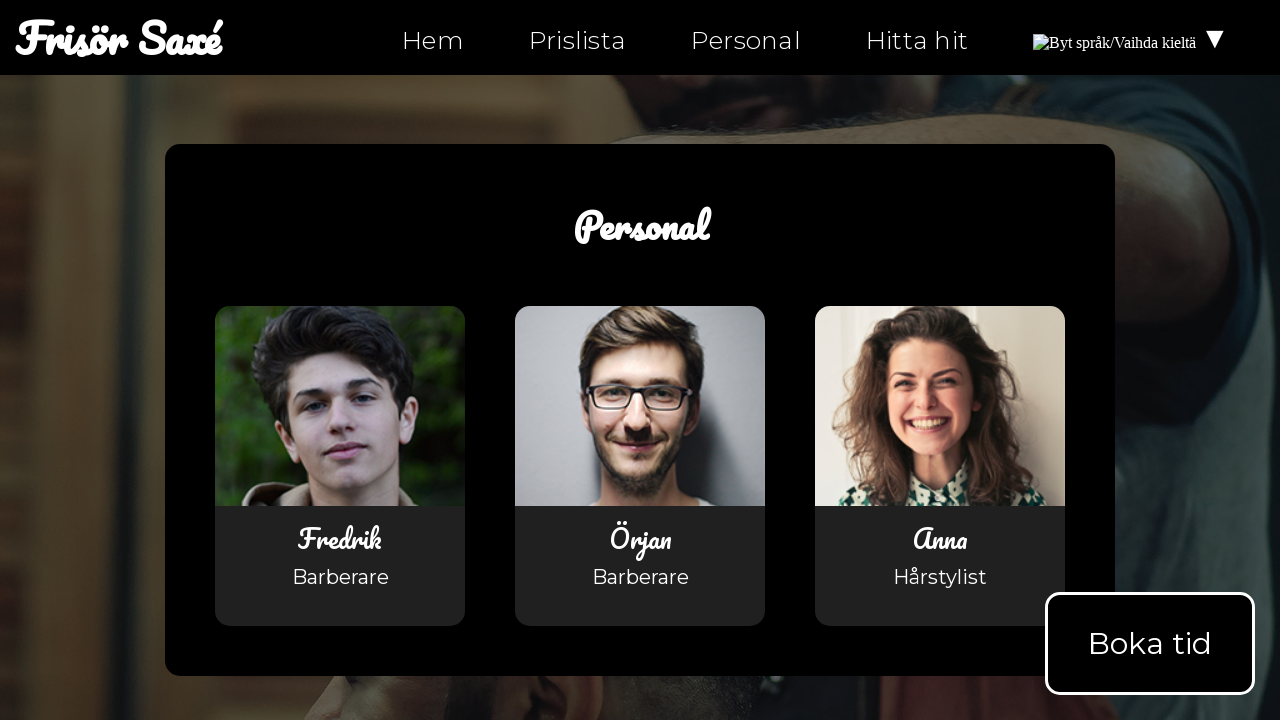

Verified link text 'Hem' exists on personal.html
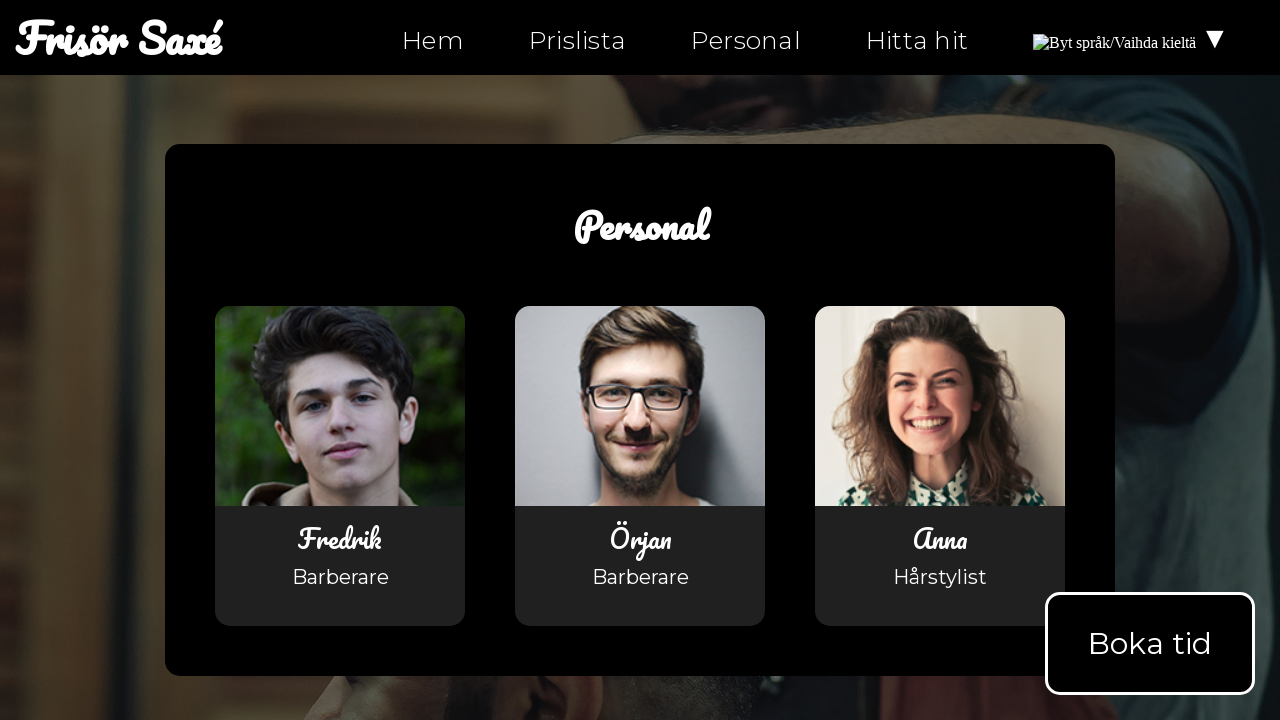

Verified link text 'Personal' exists on personal.html
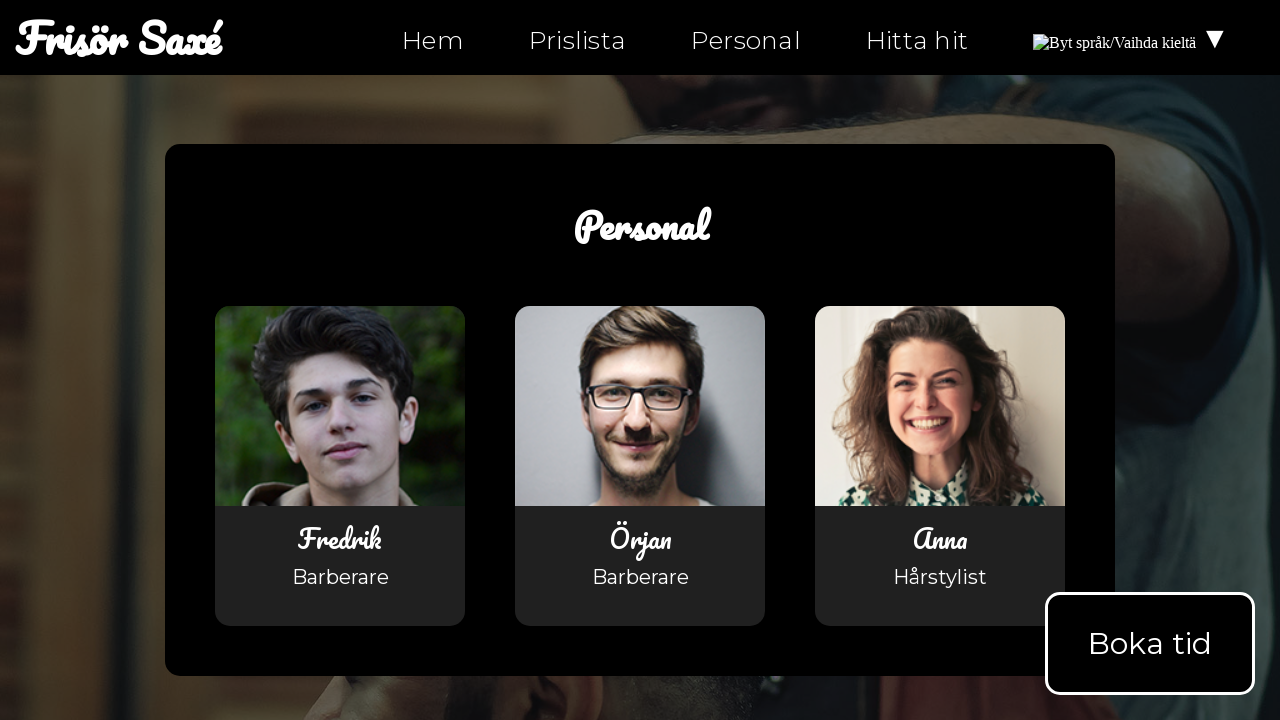

Verified link text 'Hitta hit' exists on personal.html
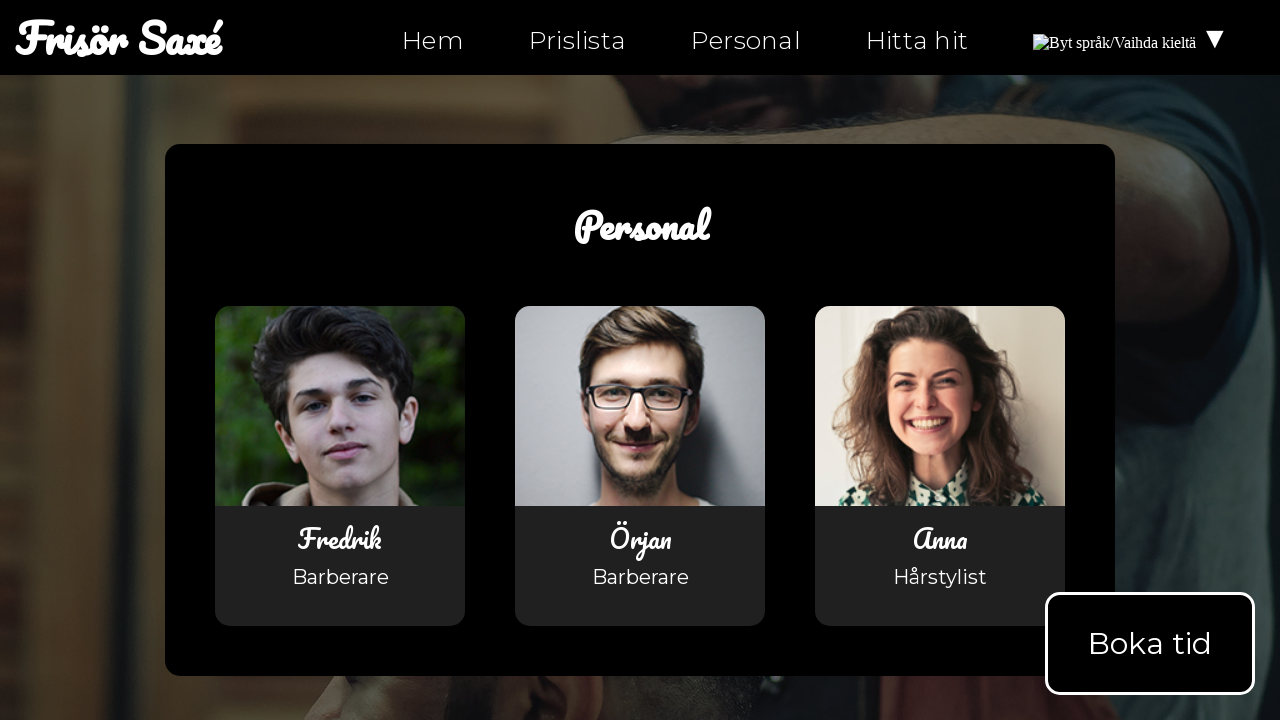

Retrieved all navigation links from personal.html
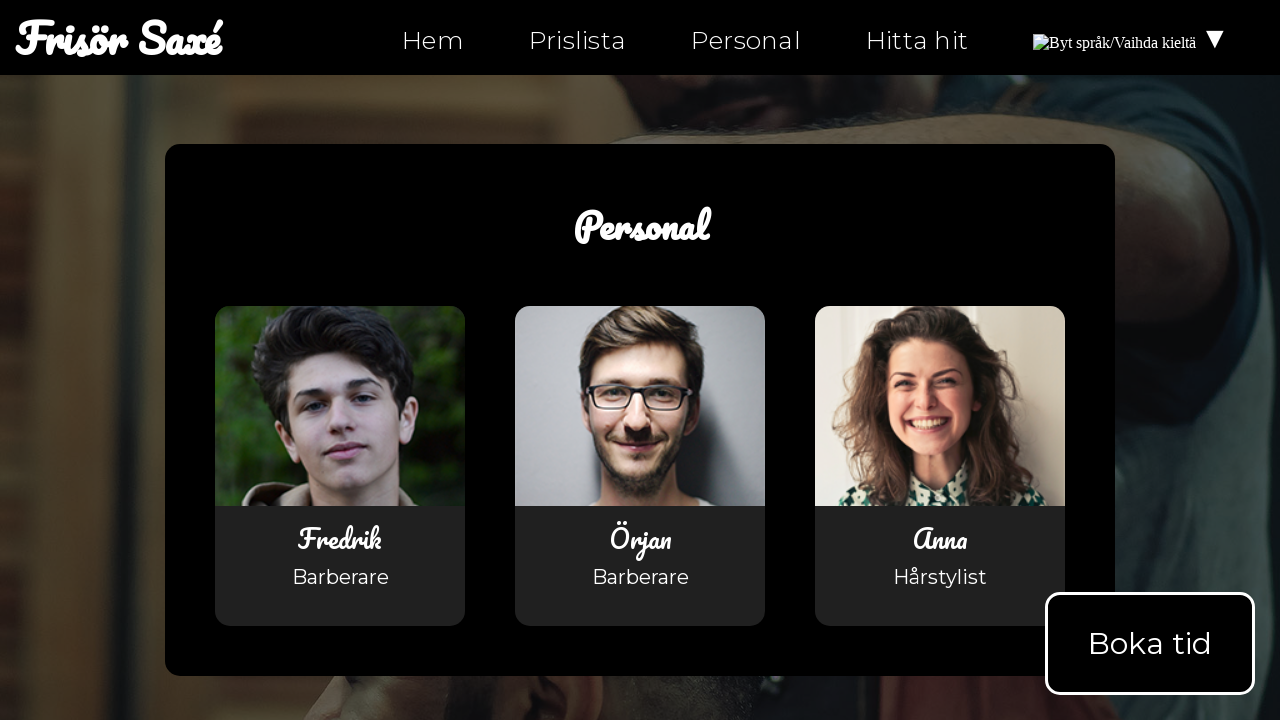

Extracted href attributes from navigation links on personal.html
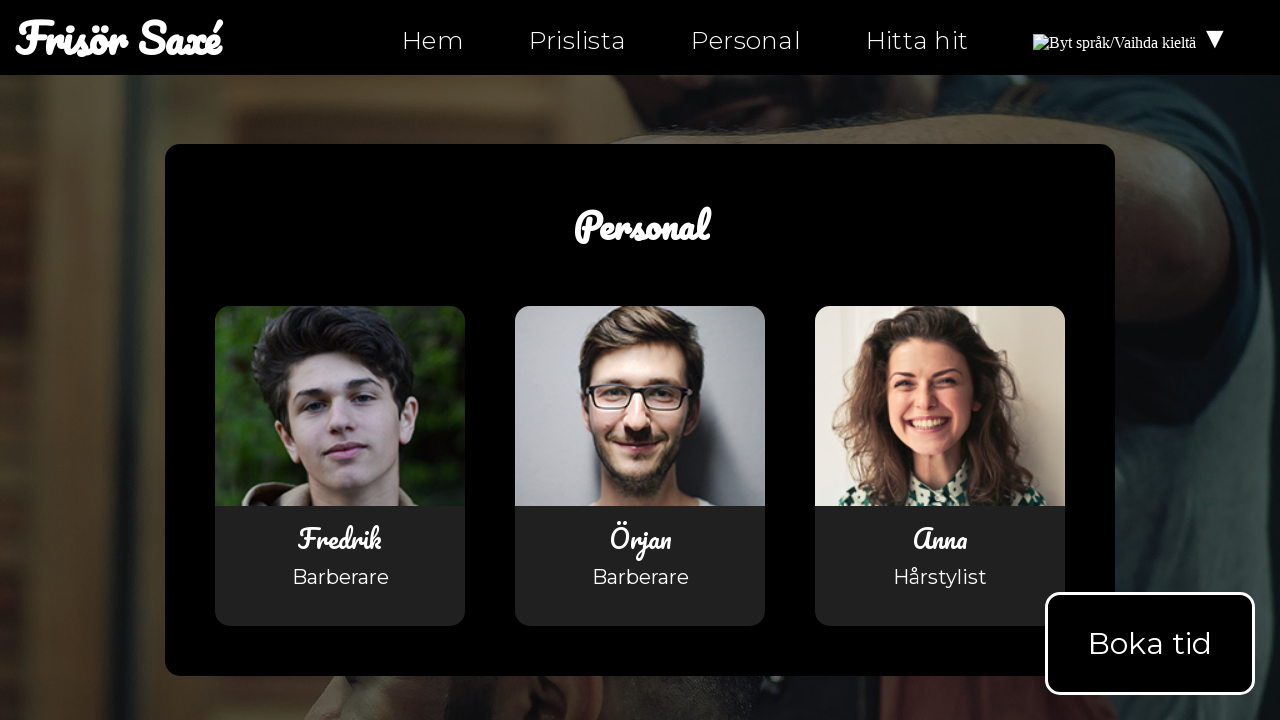

Verified index.html is linked in navigation on personal.html
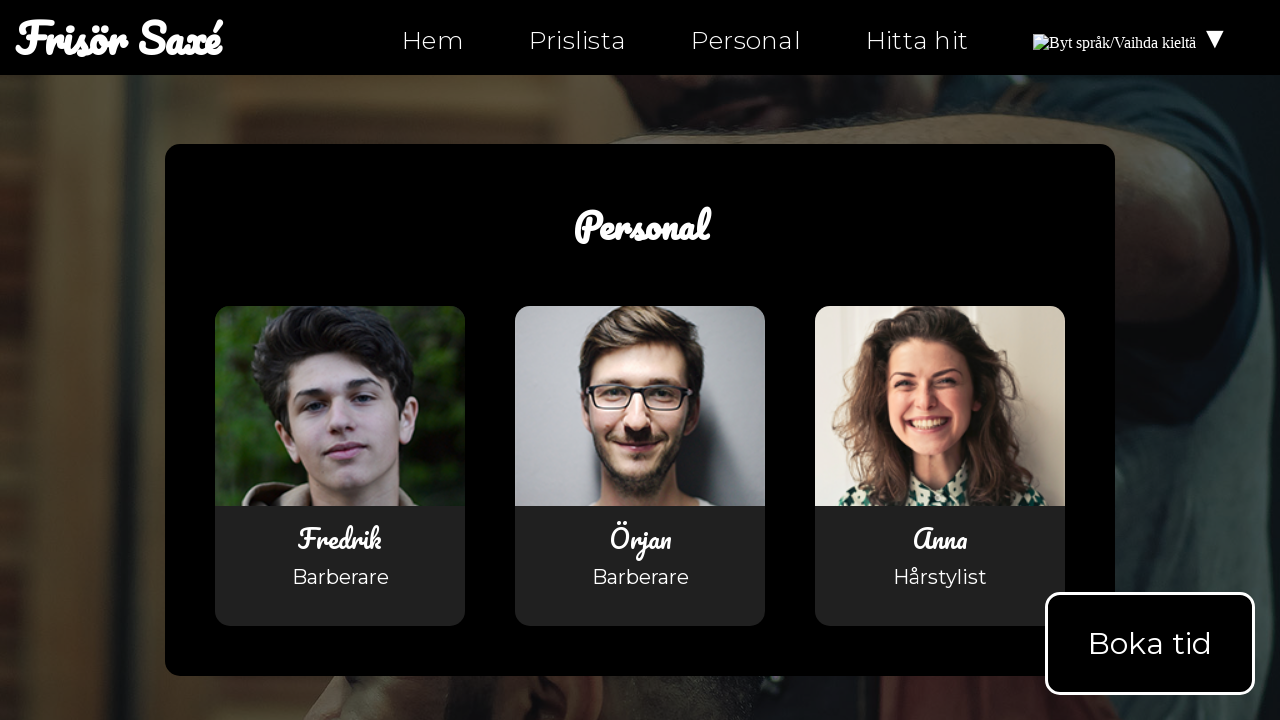

Verified personal.html is linked in navigation on personal.html
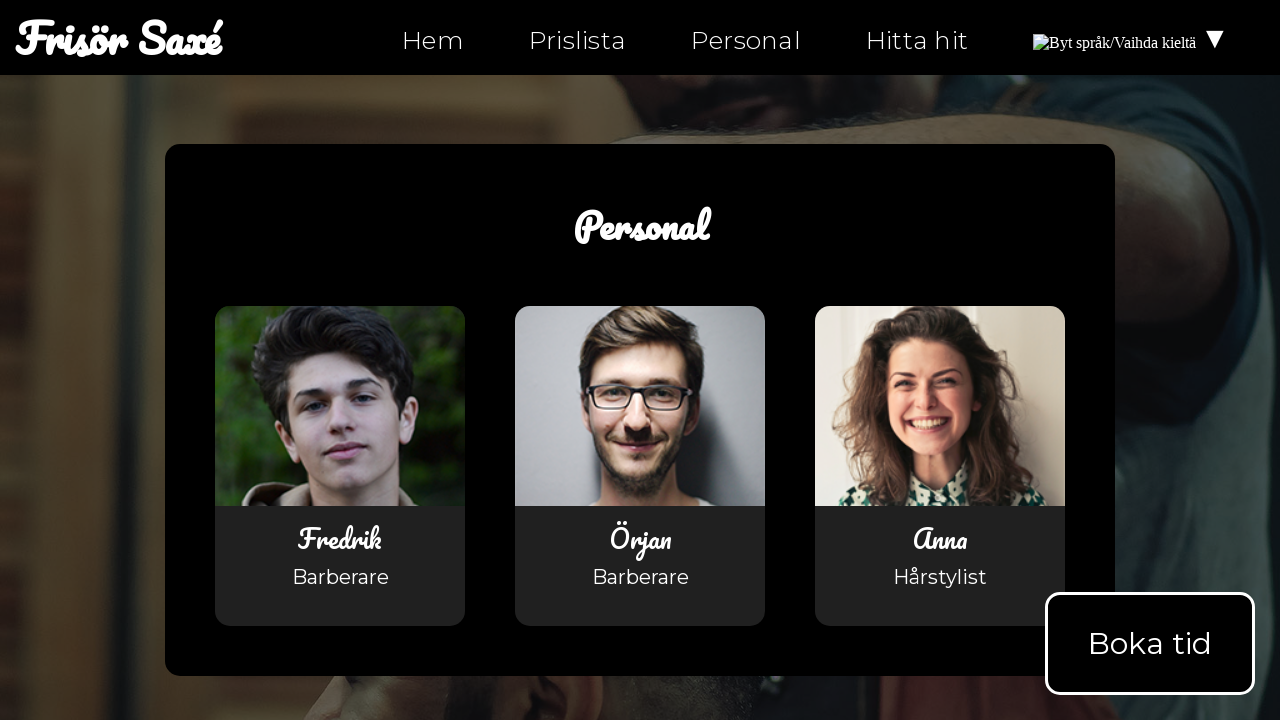

Verified hitta-hit.html is linked in navigation on personal.html
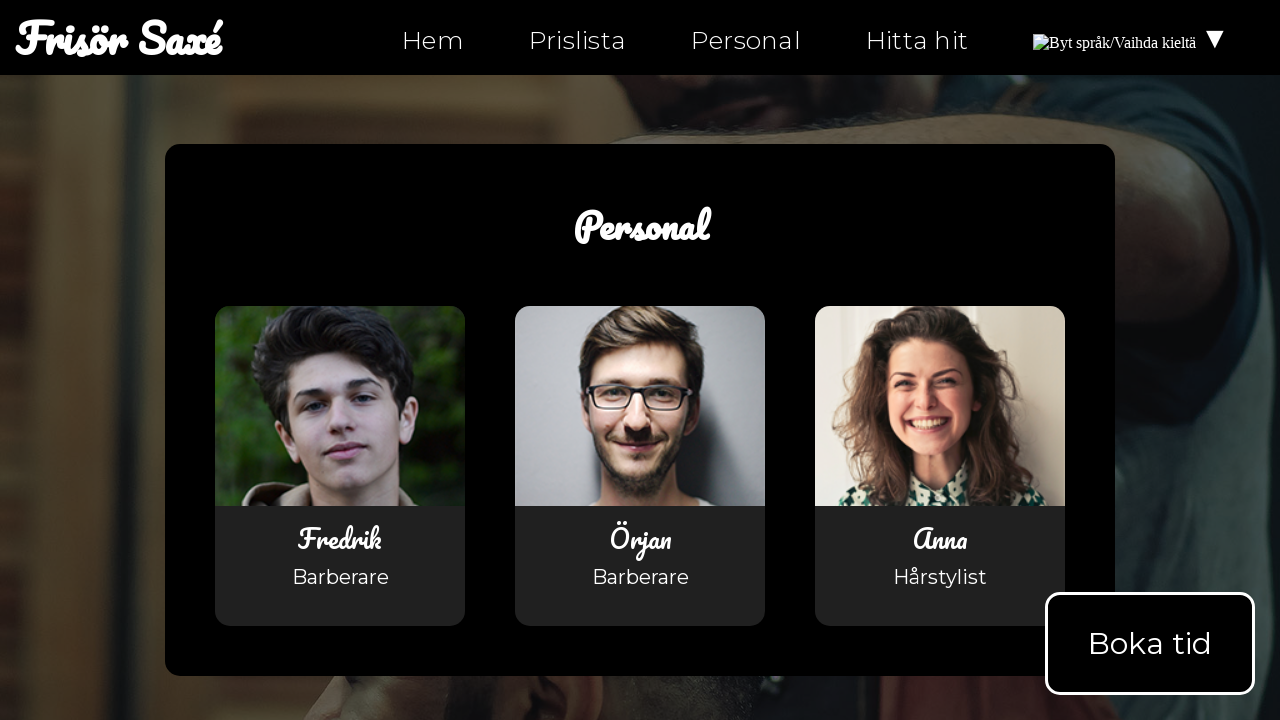

Verified products link (index.html#products) exists on personal.html
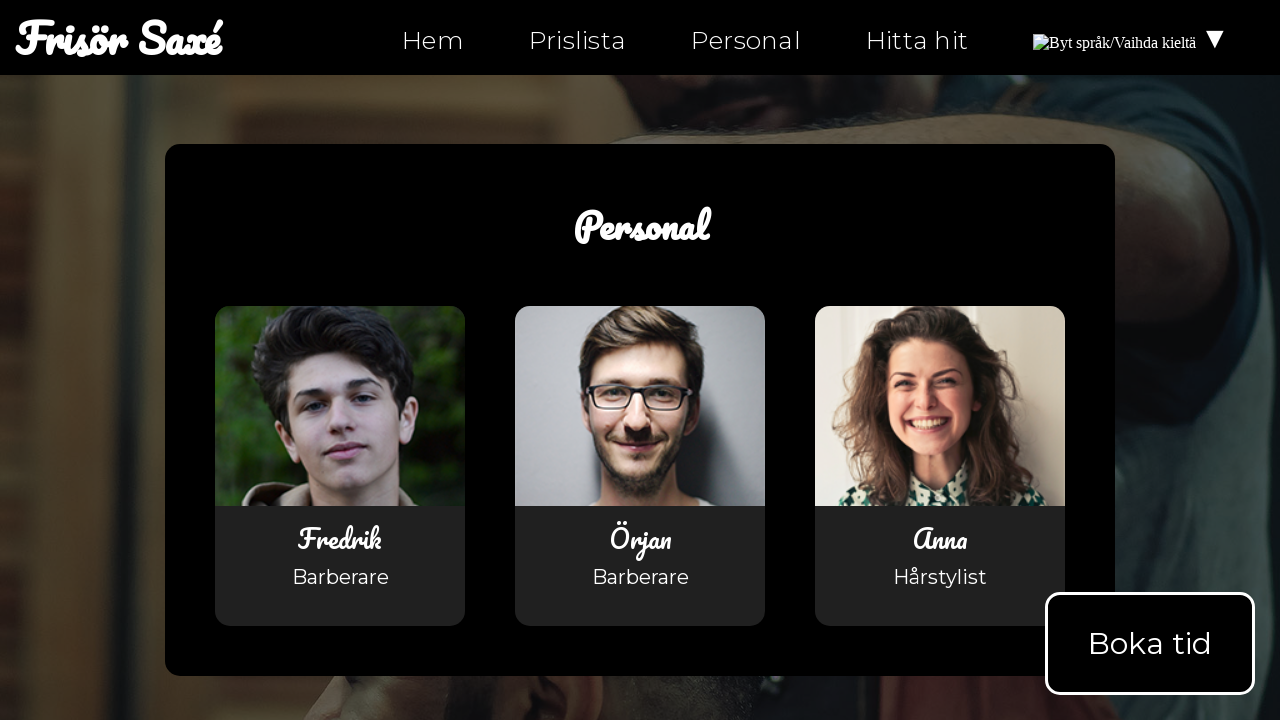

Verified Finnish translation link (personal-fi.html) exists on personal.html
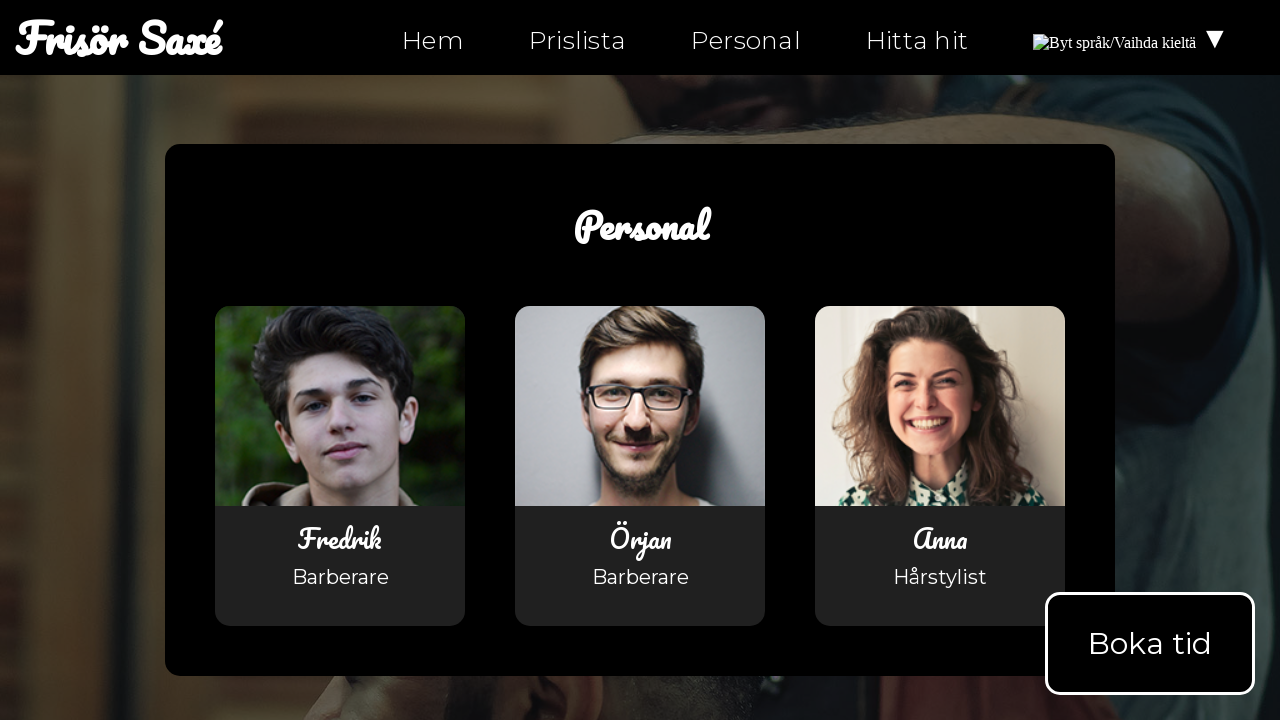

Navigated to hitta-hit.html
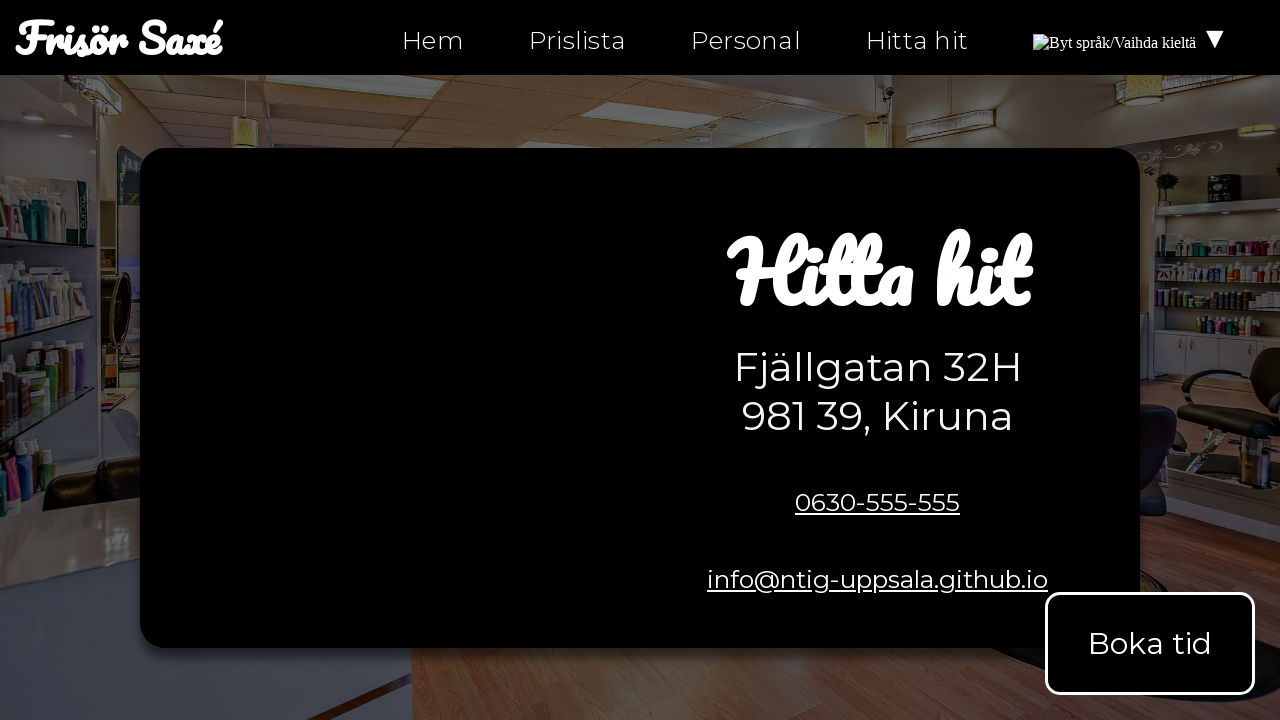

Navigation element loaded on hitta-hit.html
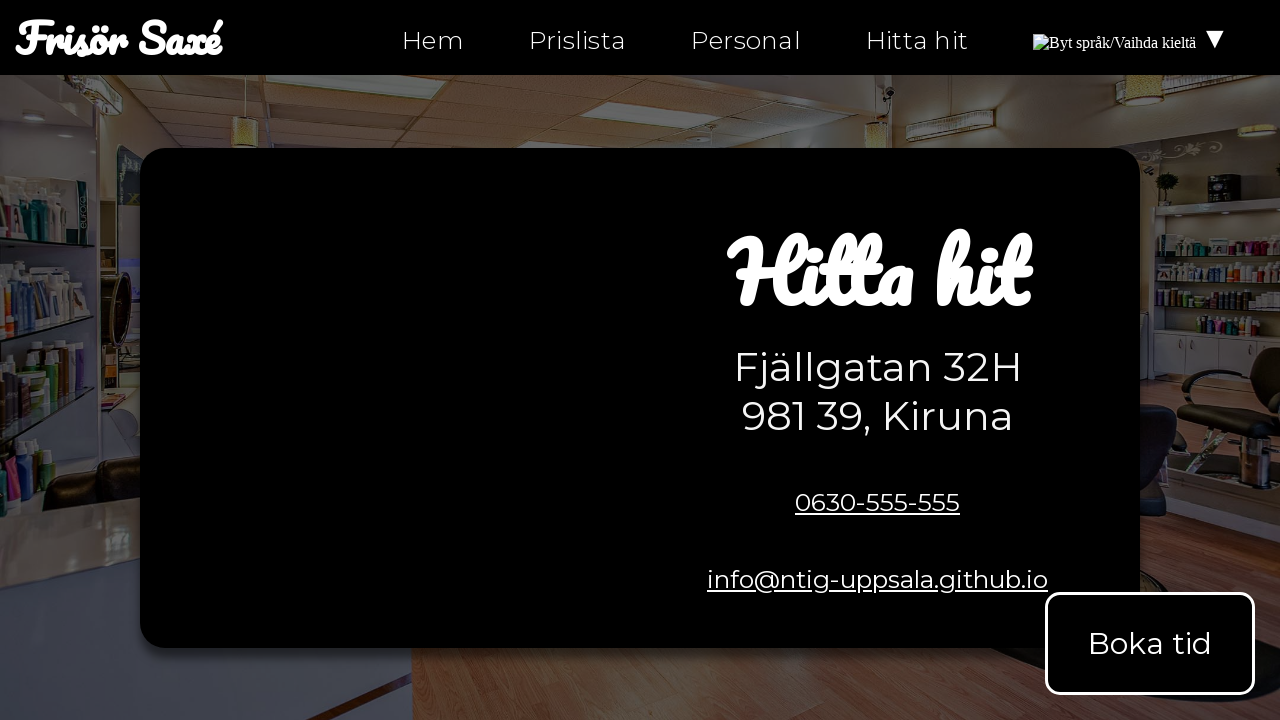

Retrieved page text content from hitta-hit.html
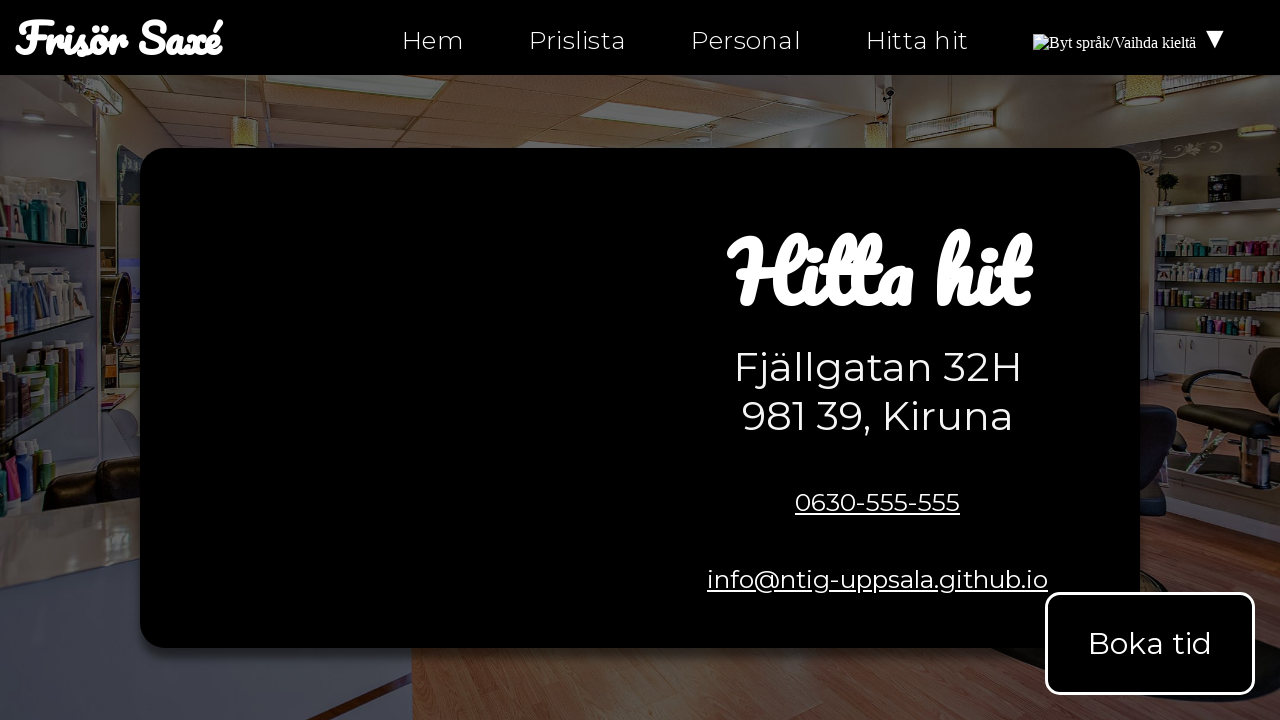

Verified link text 'Hem' exists on hitta-hit.html
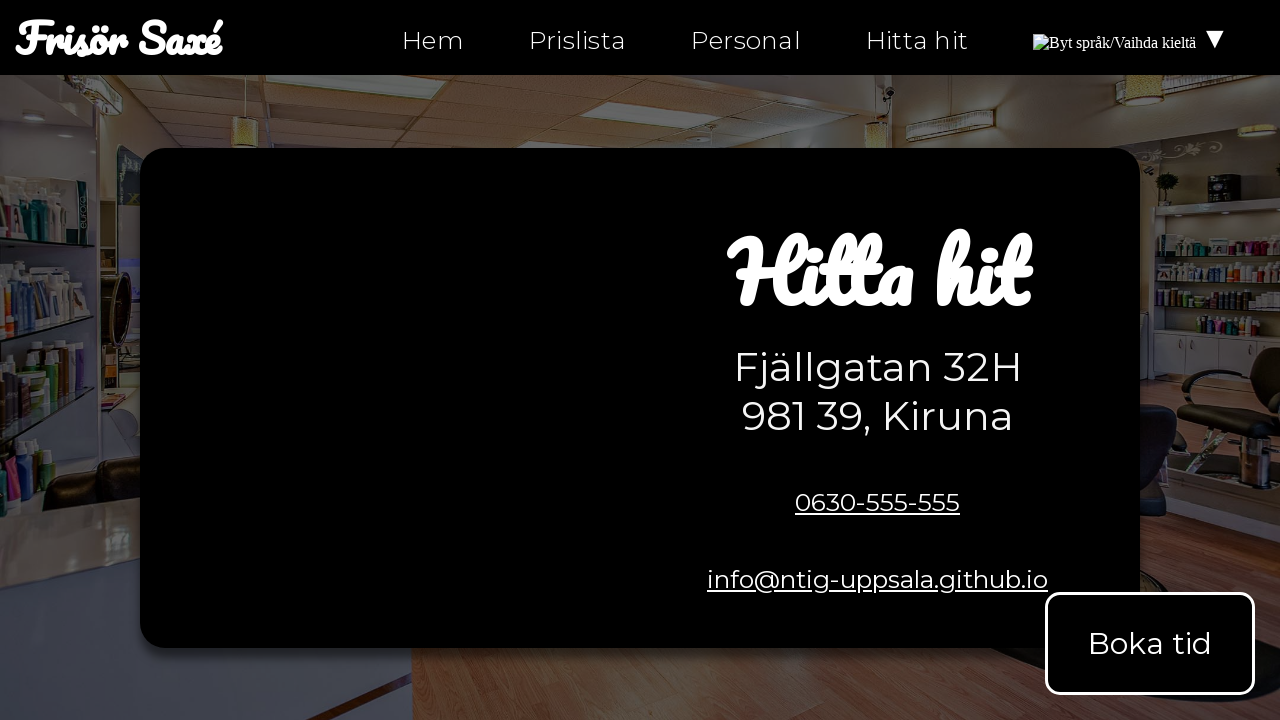

Verified link text 'Personal' exists on hitta-hit.html
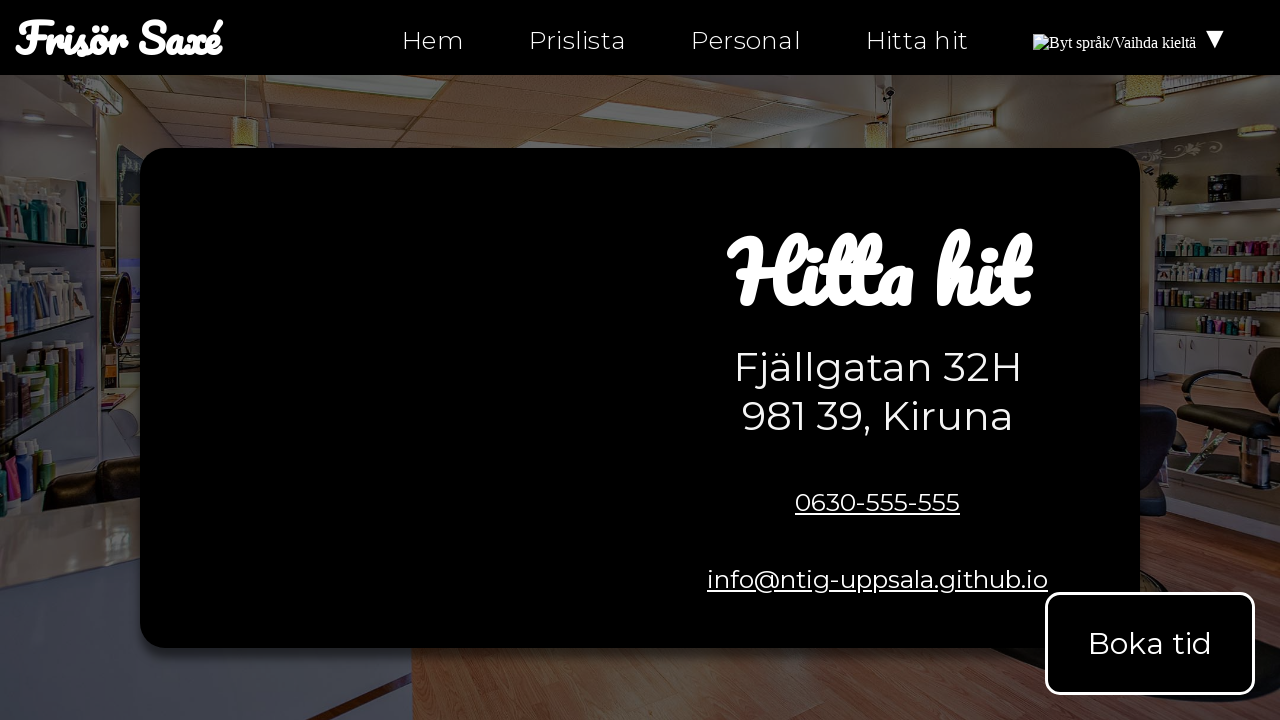

Verified link text 'Hitta hit' exists on hitta-hit.html
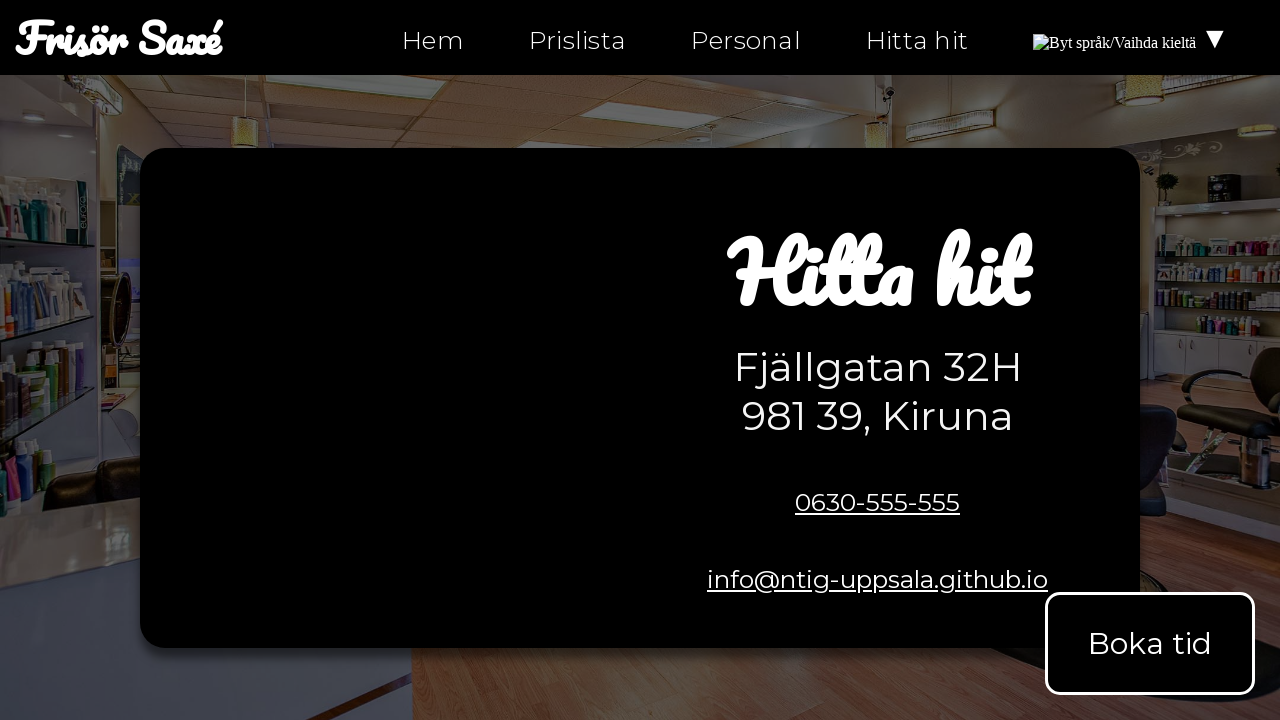

Retrieved all navigation links from hitta-hit.html
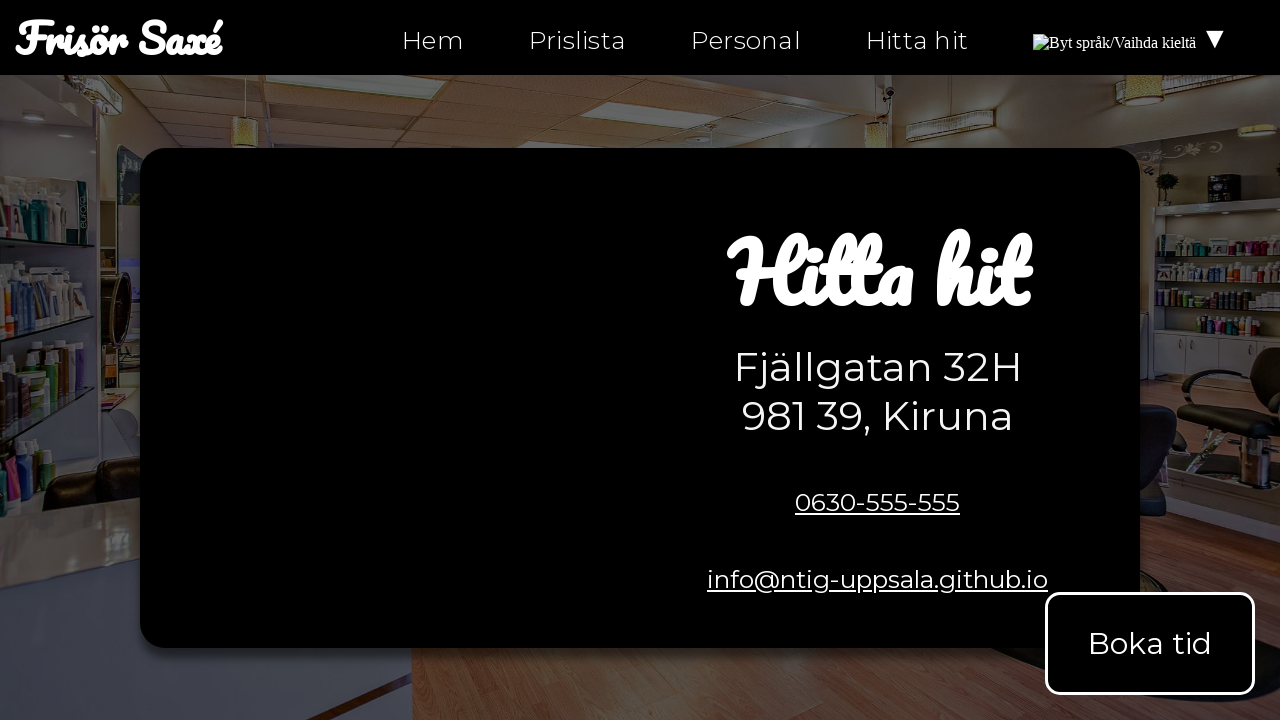

Extracted href attributes from navigation links on hitta-hit.html
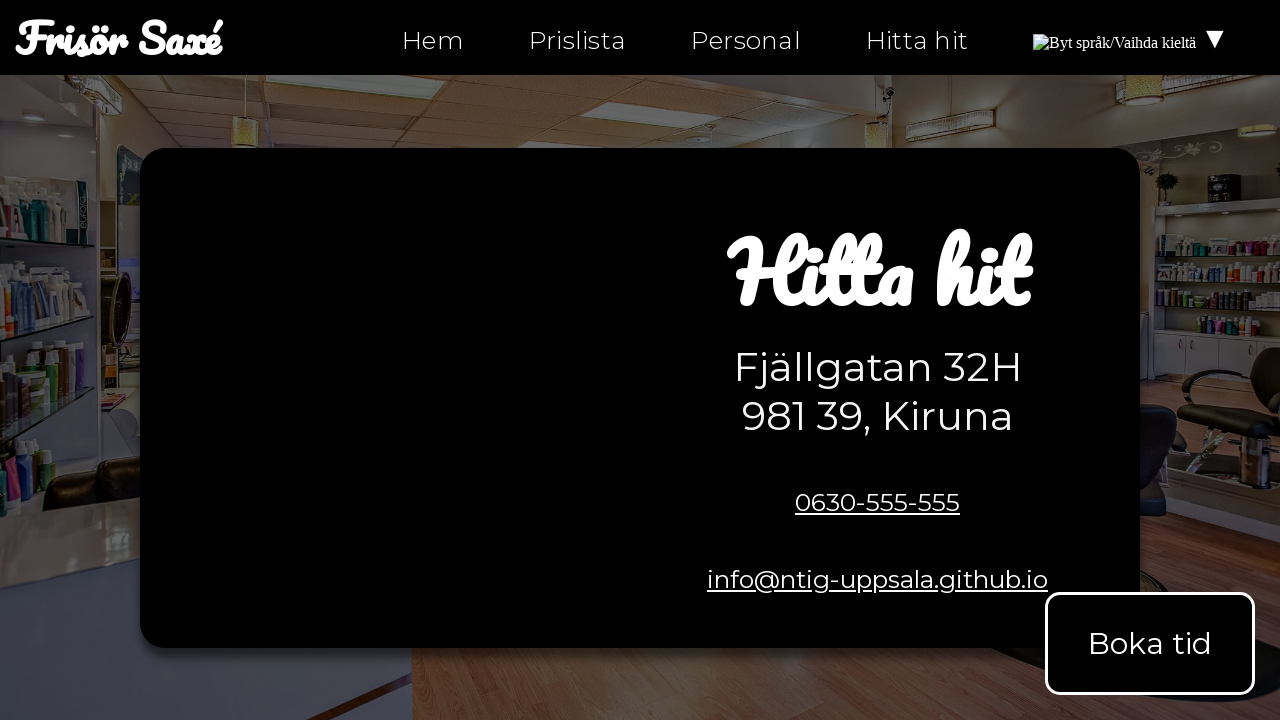

Verified index.html is linked in navigation on hitta-hit.html
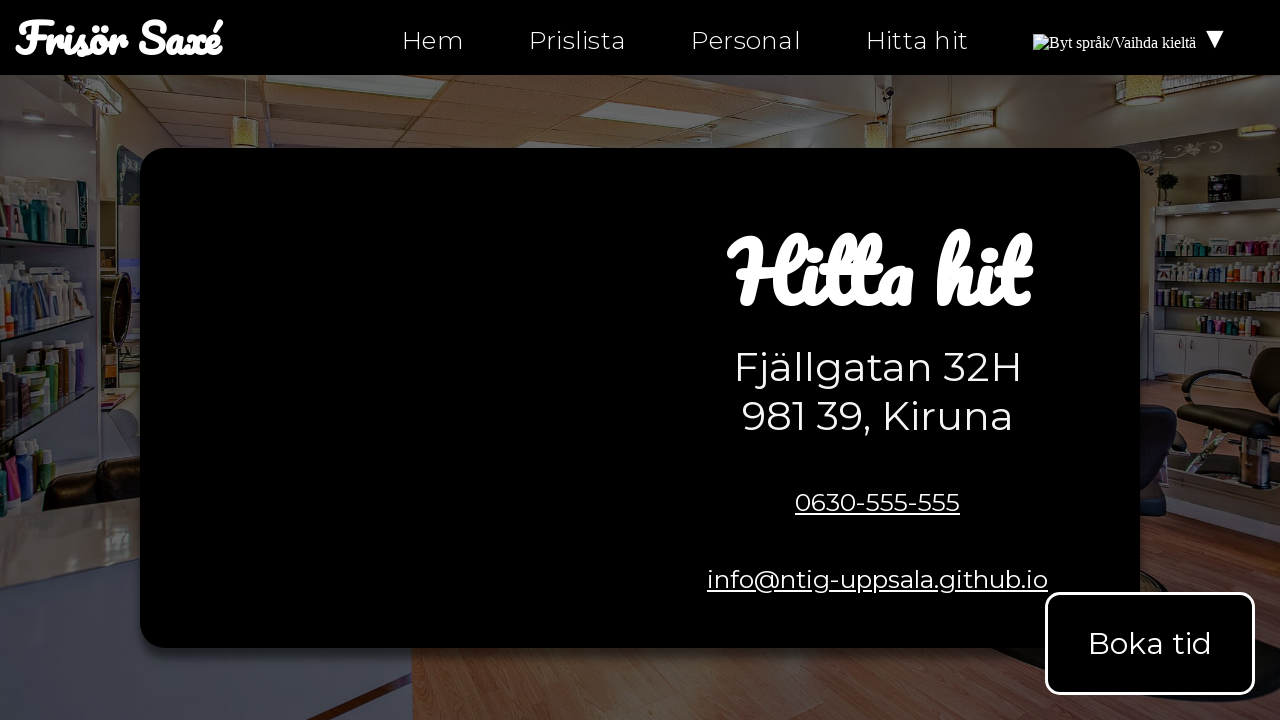

Verified personal.html is linked in navigation on hitta-hit.html
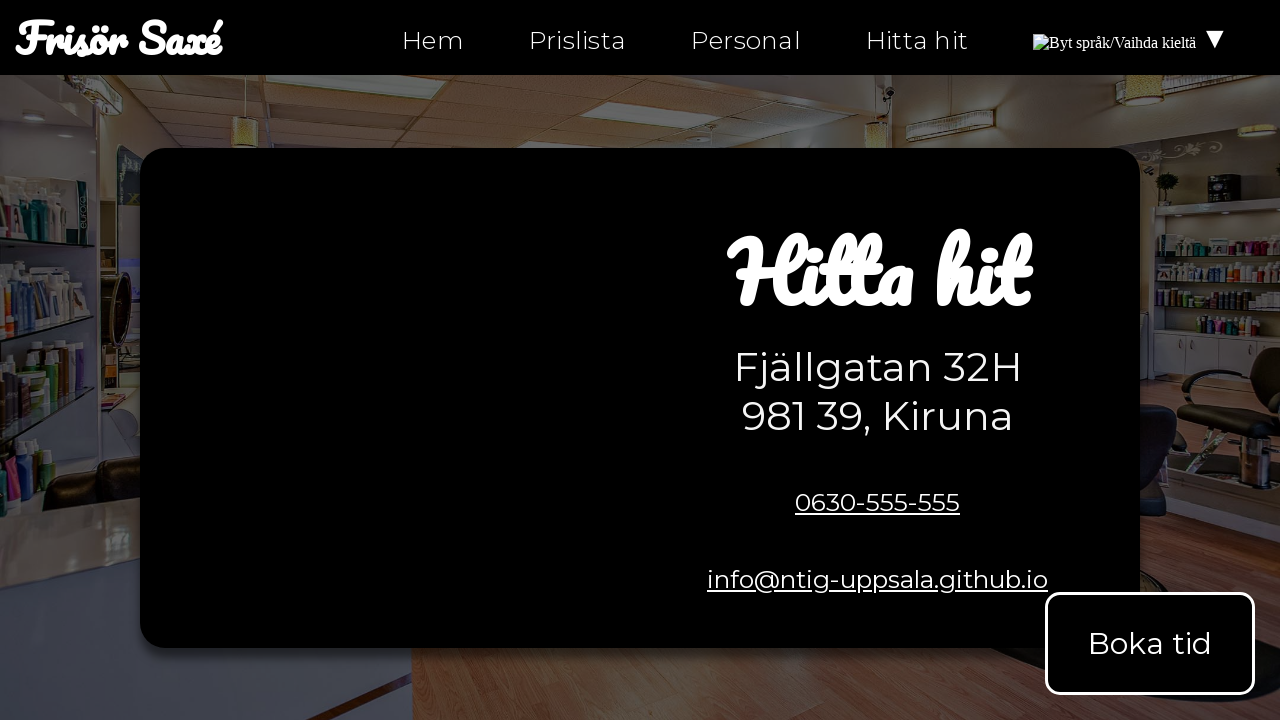

Verified hitta-hit.html is linked in navigation on hitta-hit.html
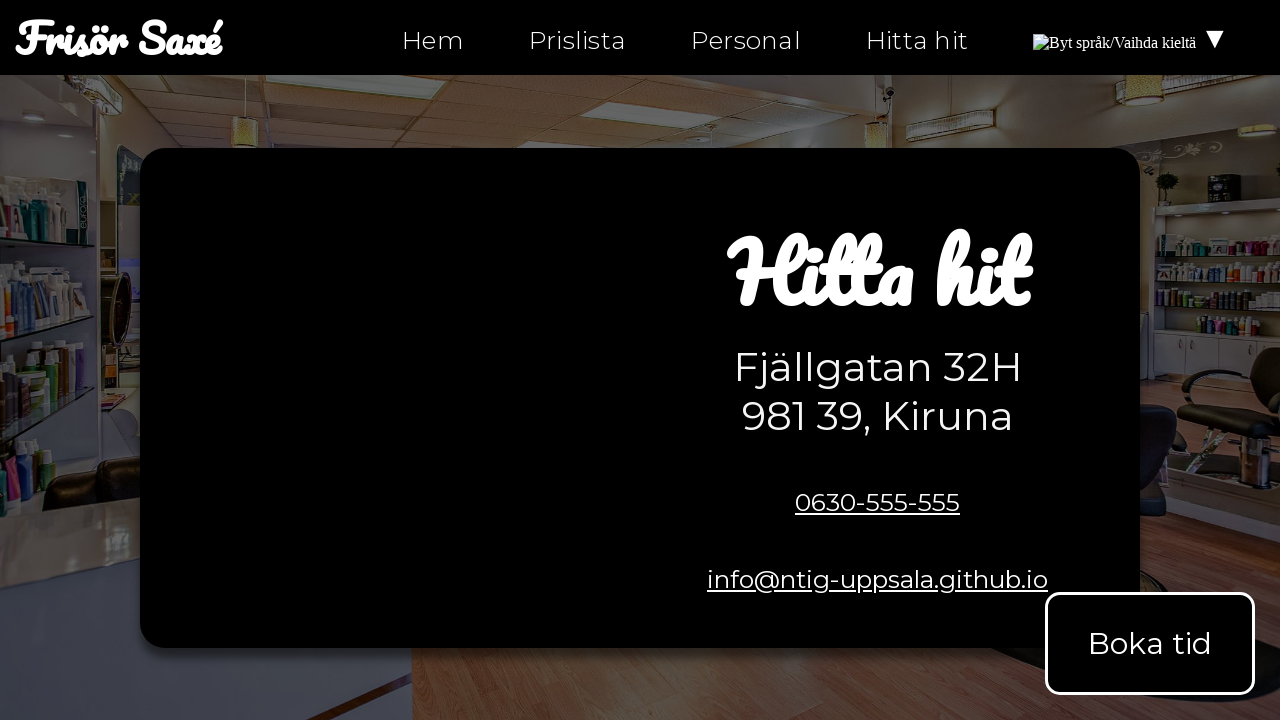

Verified products link (index.html#products) exists on hitta-hit.html
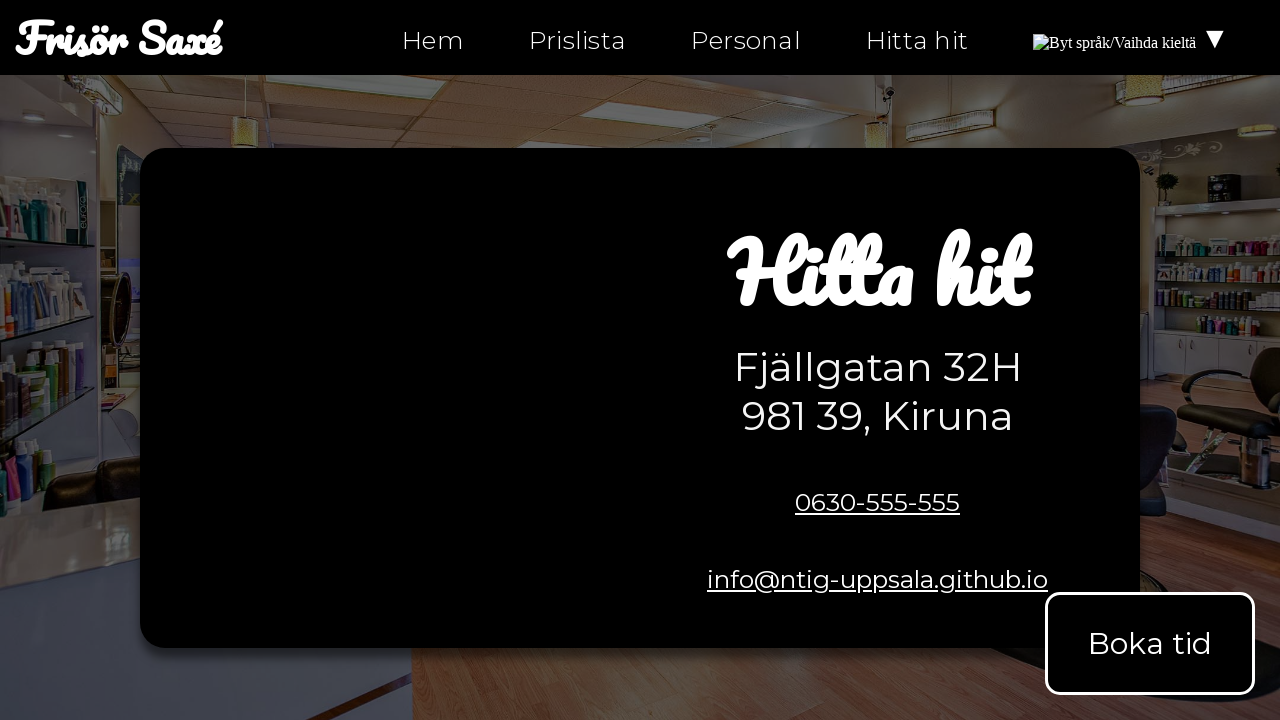

Verified Finnish translation link (hitta-hit-fi.html) exists on hitta-hit.html
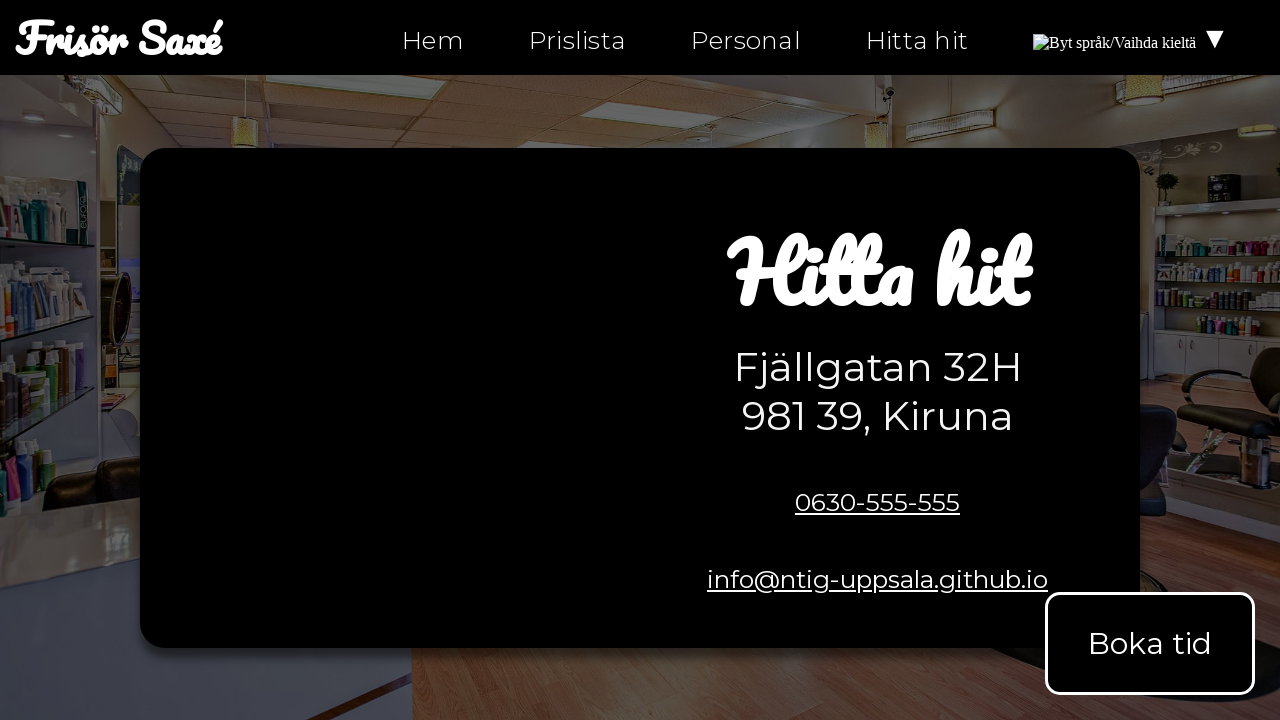

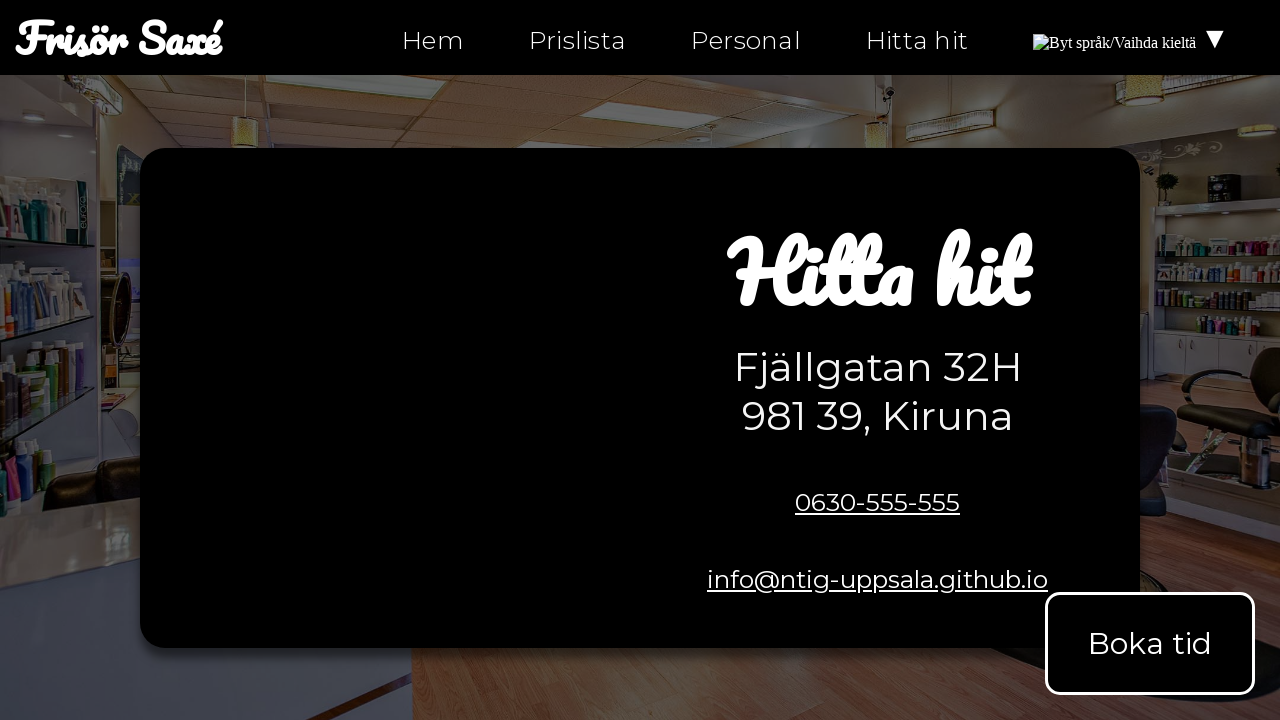